Fills out a Panda Express guest experience survey by entering a survey code across multiple input fields, then navigating through survey pages selecting radio button options and entering an email address.

Starting URL: https://www.pandaguestexperience.com/

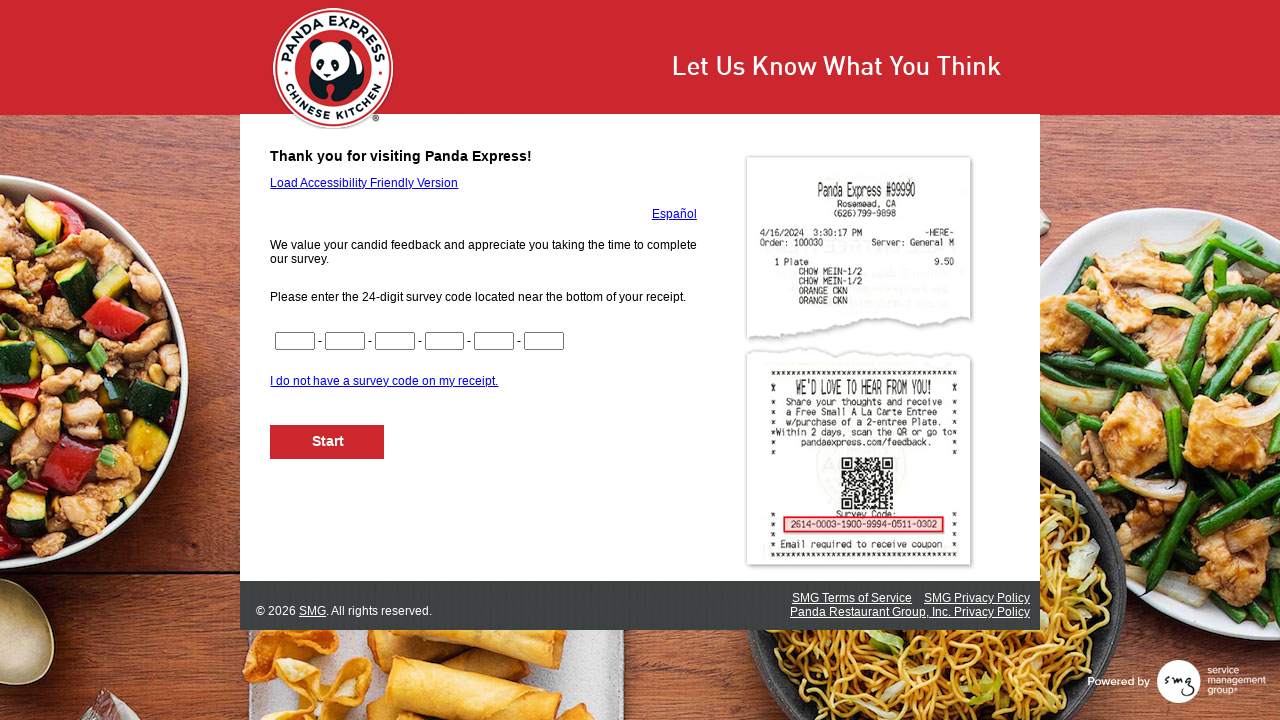

Filled survey code segment 1 with '1234' on input[name='CN1']
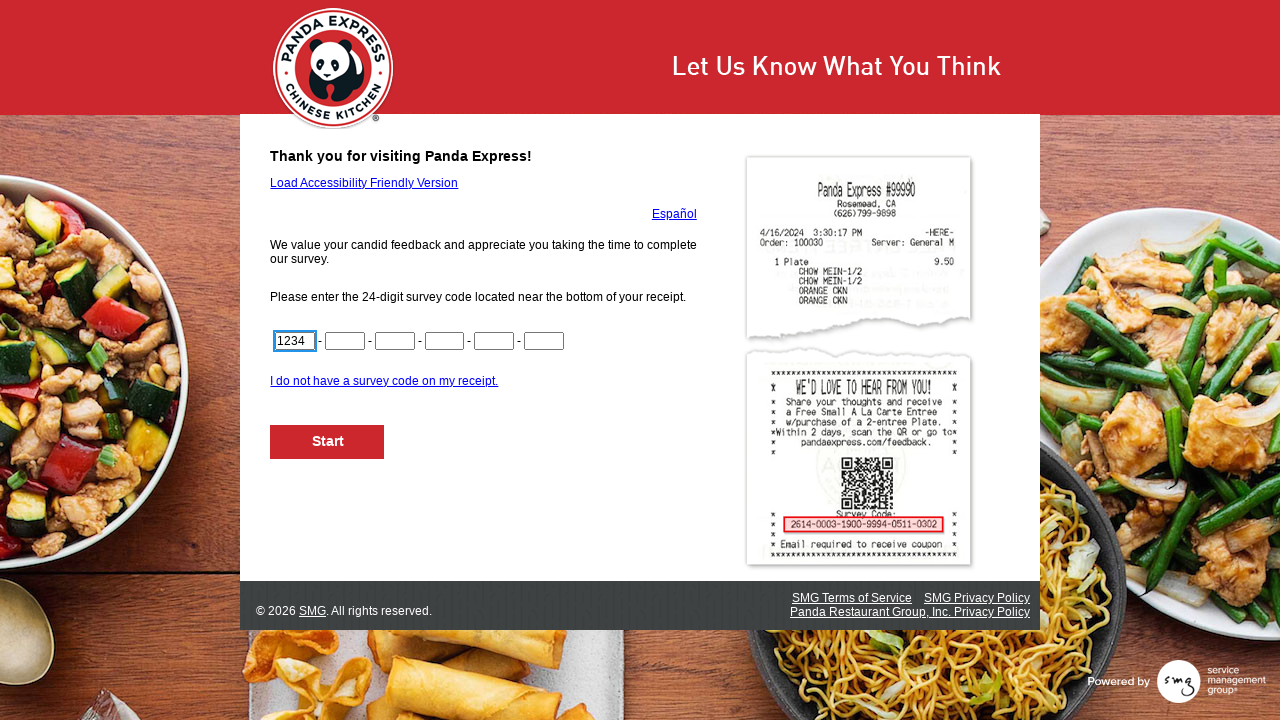

Filled survey code segment 2 with '5678' on input[name='CN2']
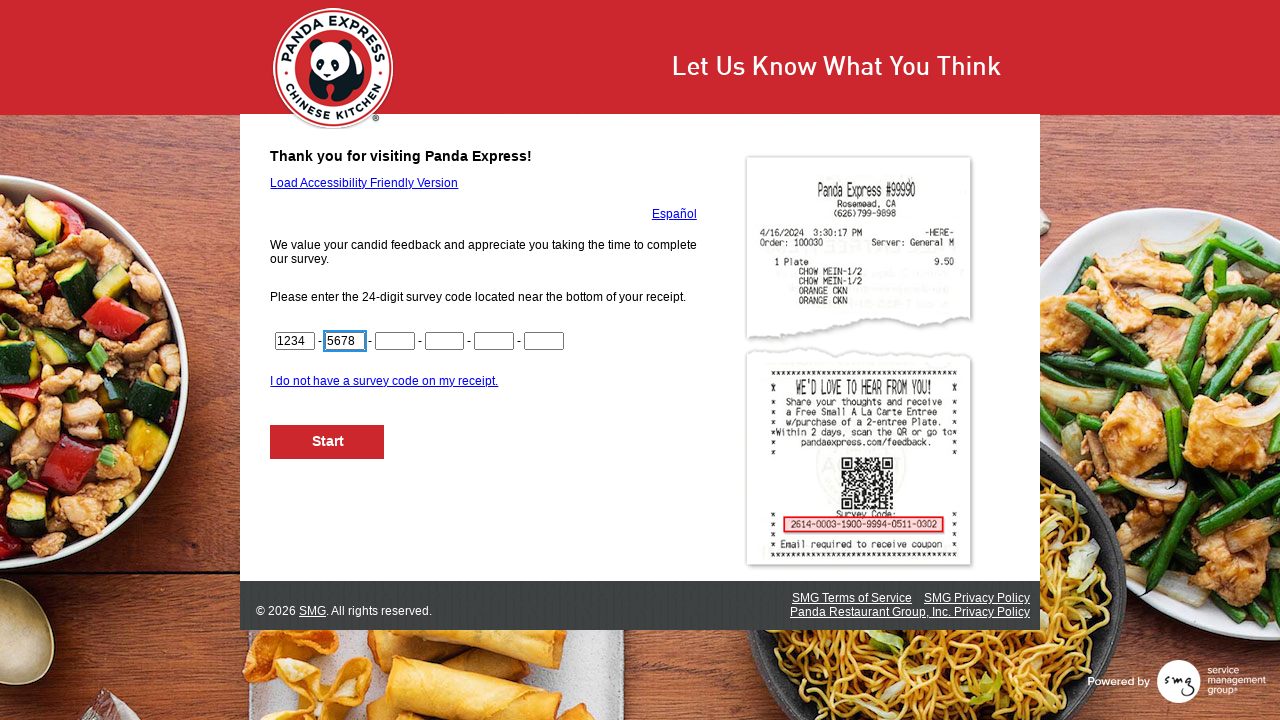

Filled survey code segment 3 with '9012' on input[name='CN3']
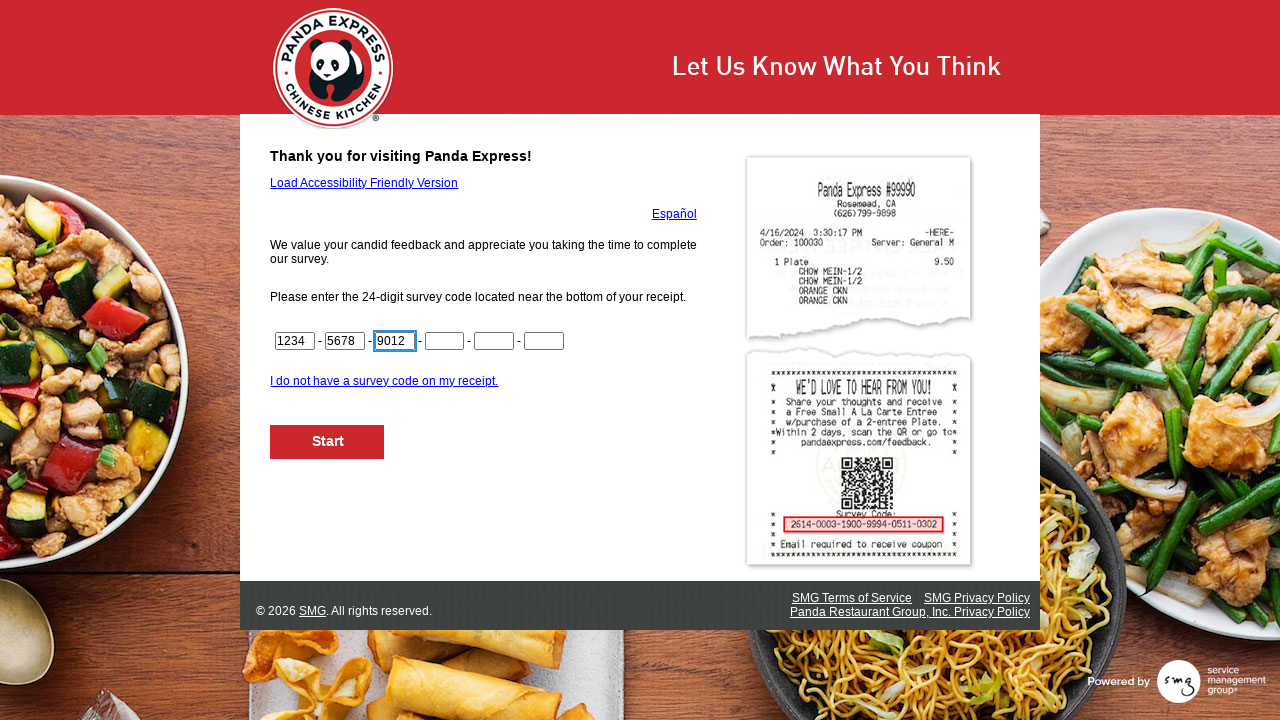

Filled survey code segment 4 with '3456' on input[name='CN4']
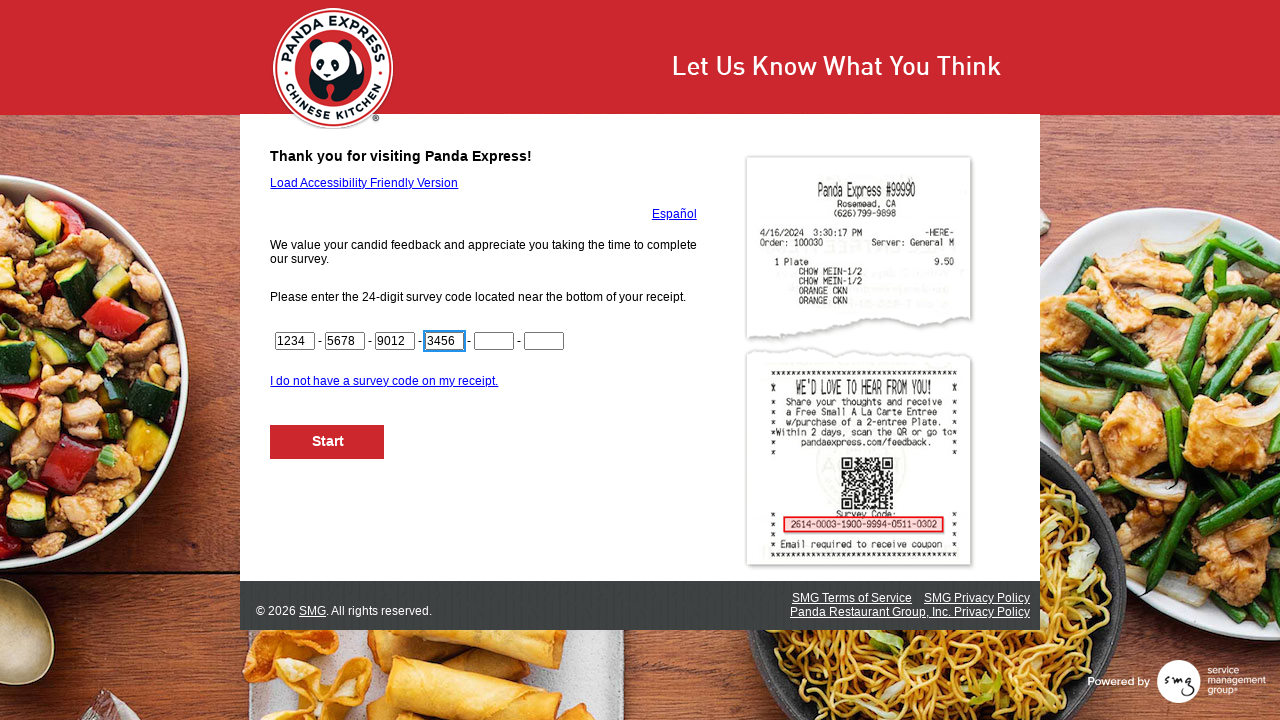

Filled survey code segment 5 with '78' on input[name='CN5']
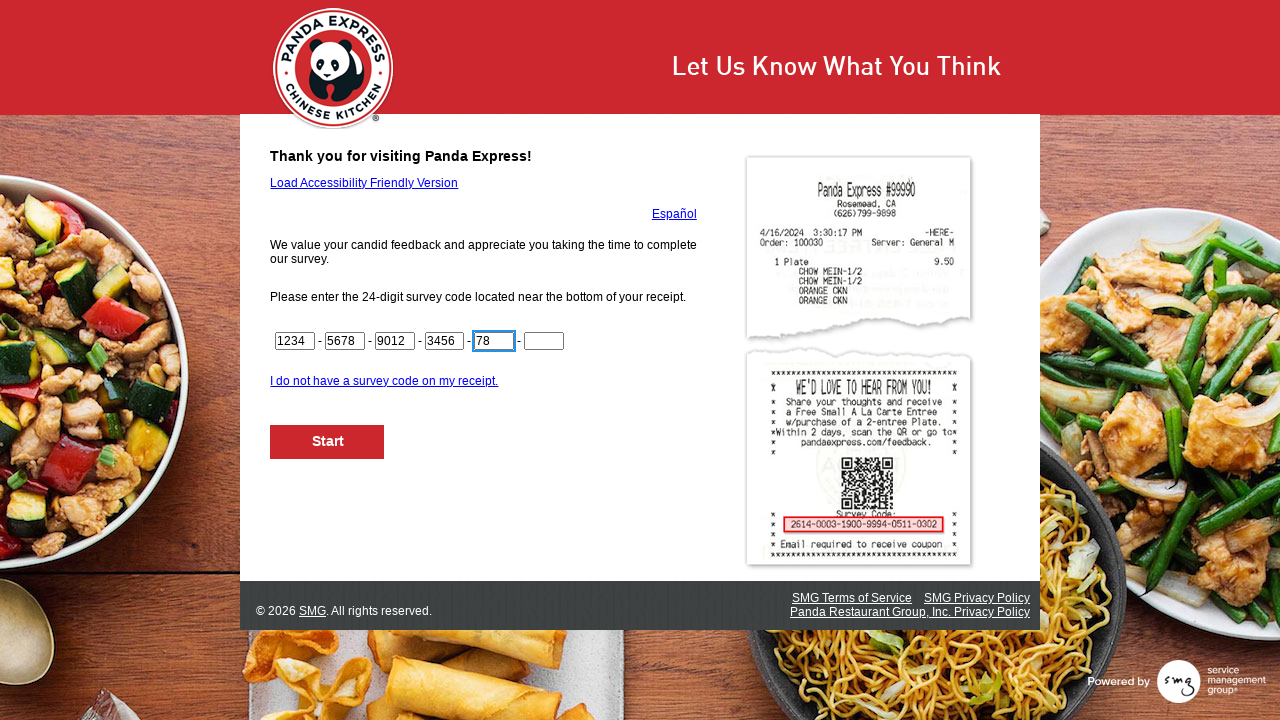

Filled last 2 digits of survey code with '90' on input[name='CN6']
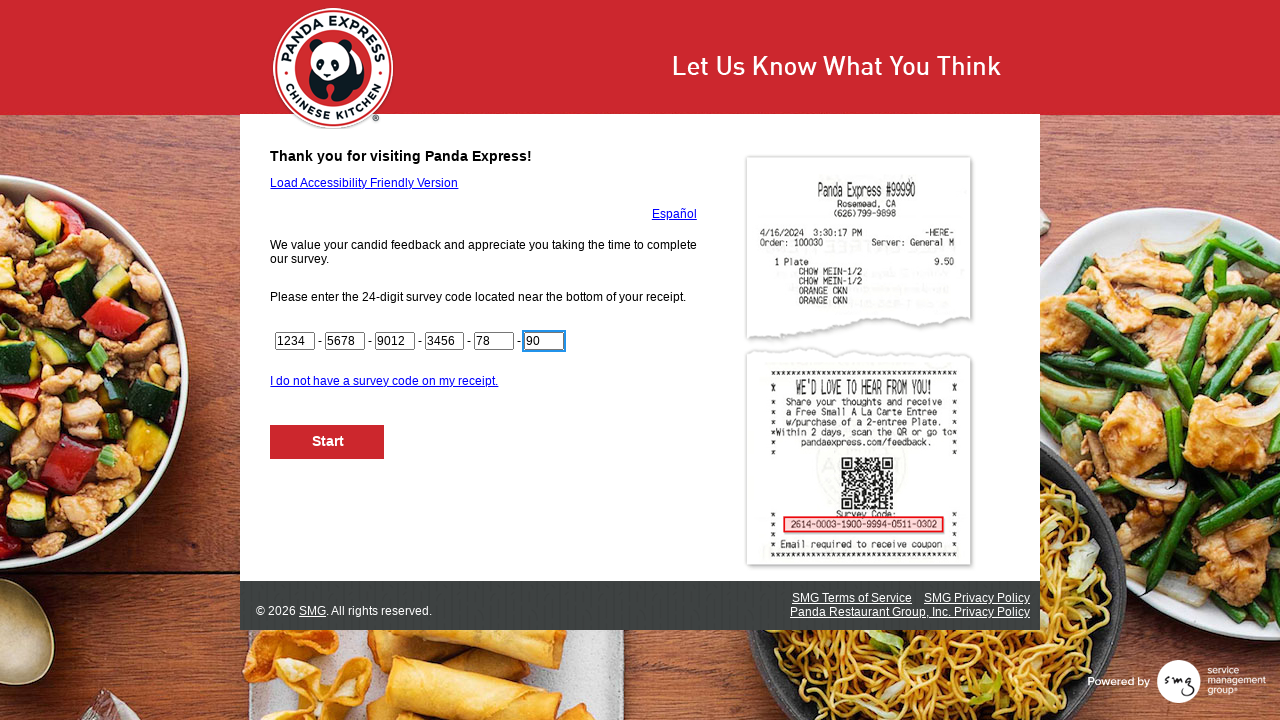

Clicked Next button to submit survey code at (328, 442) on #NextButton
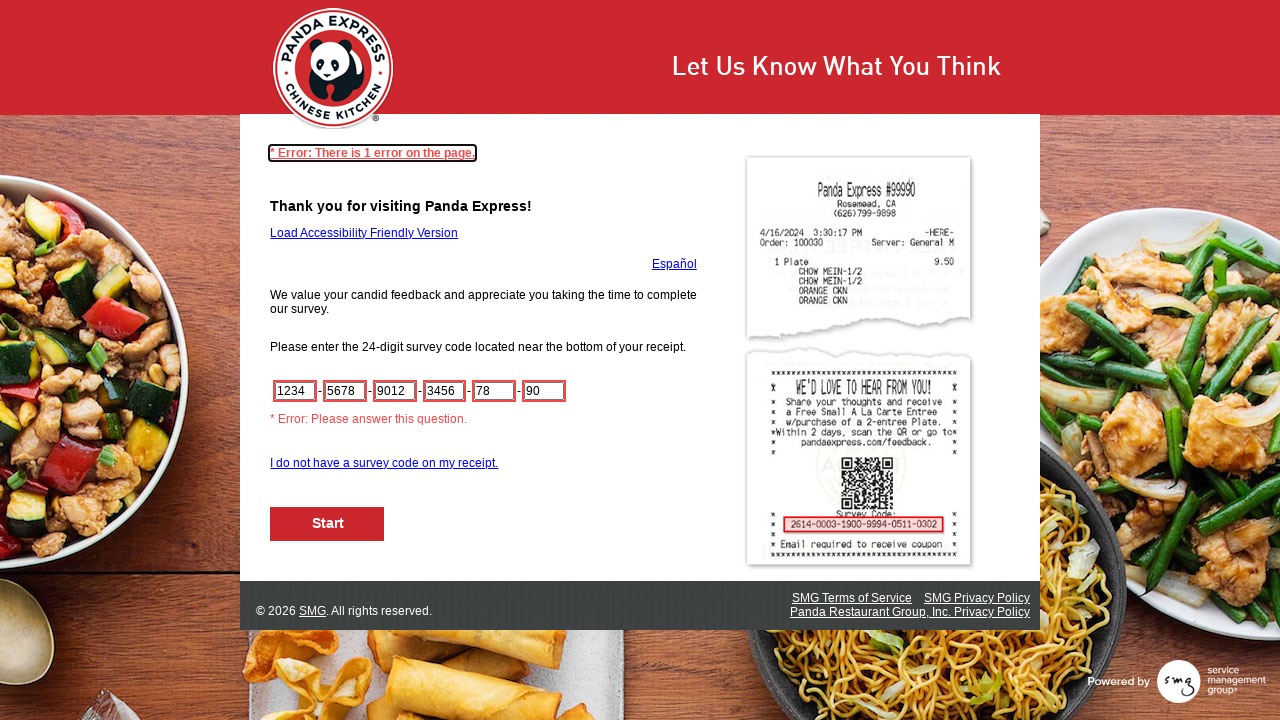

Waited for page to load after code submission
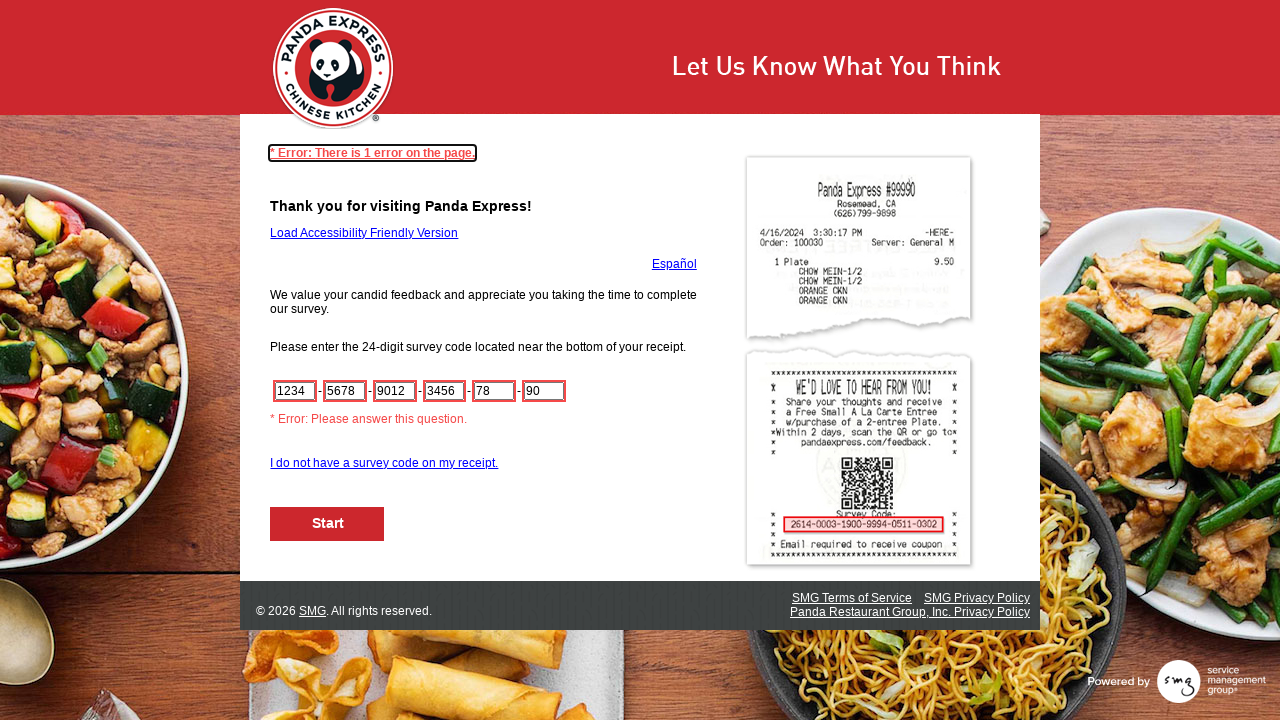

Clicked Next button to proceed to next survey page at (328, 524) on #NextButton
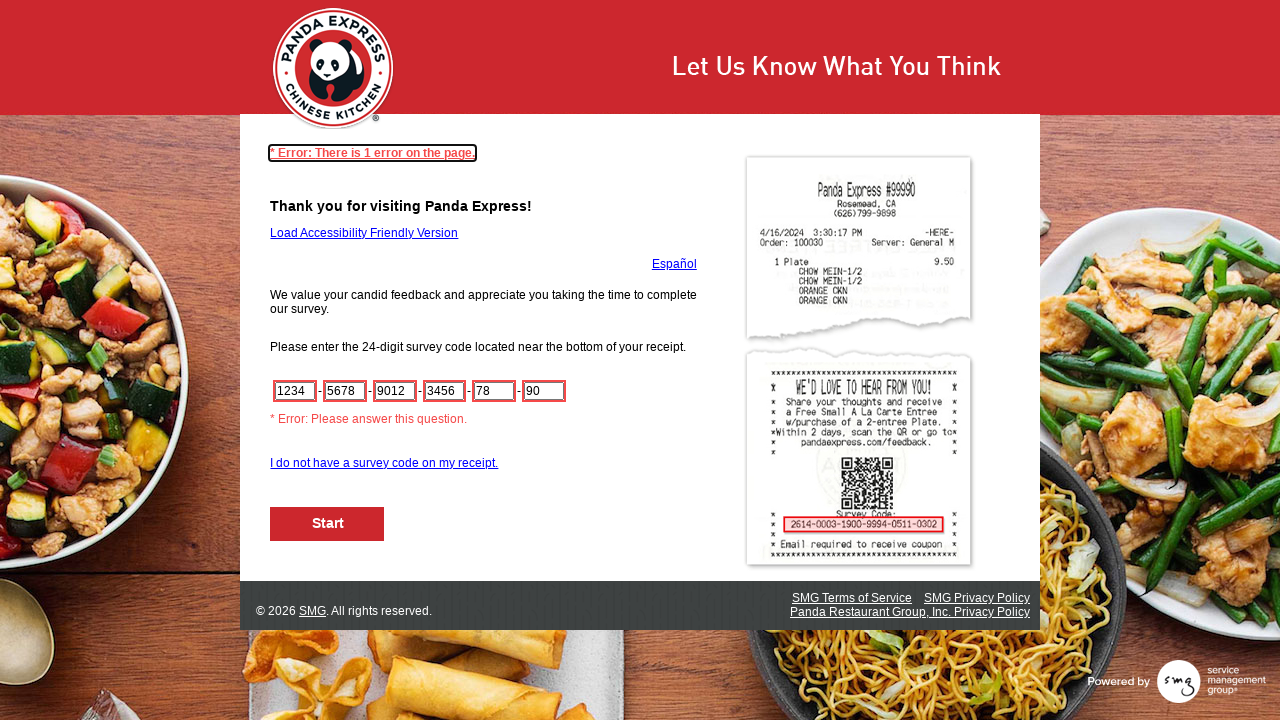

Waited for next survey page to load
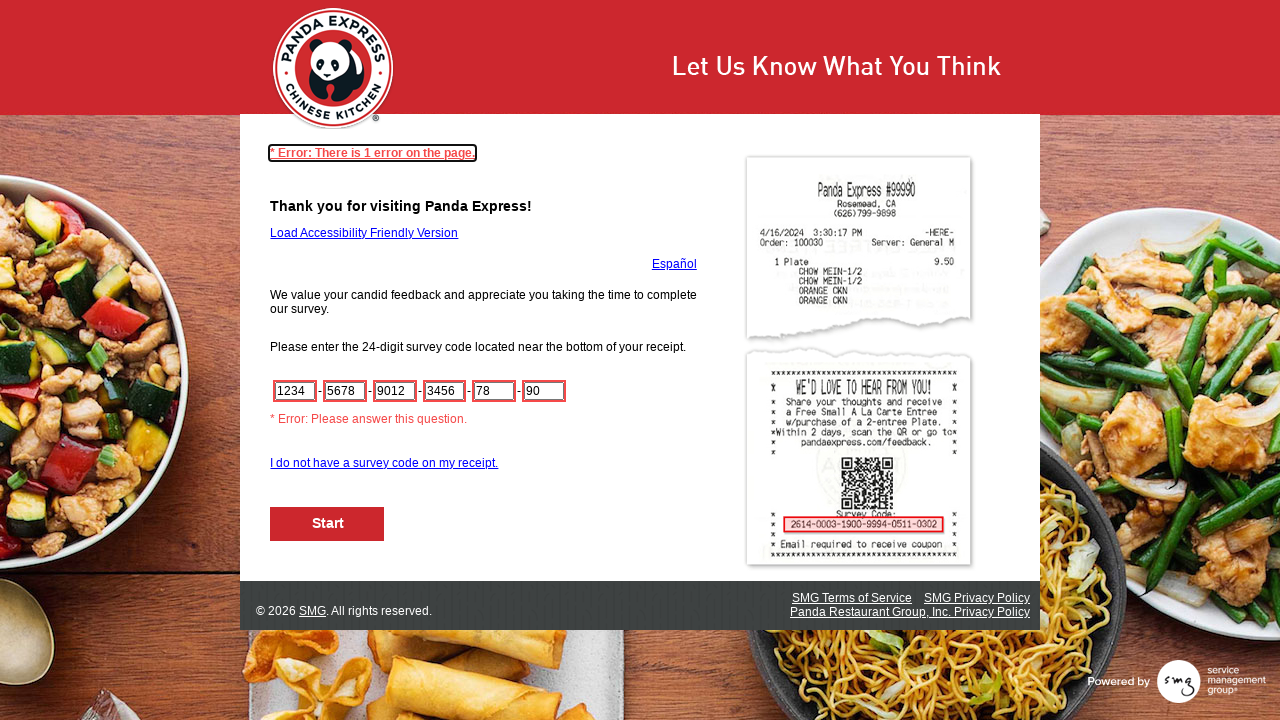

Clicked Next button to proceed to next survey page at (328, 524) on #NextButton
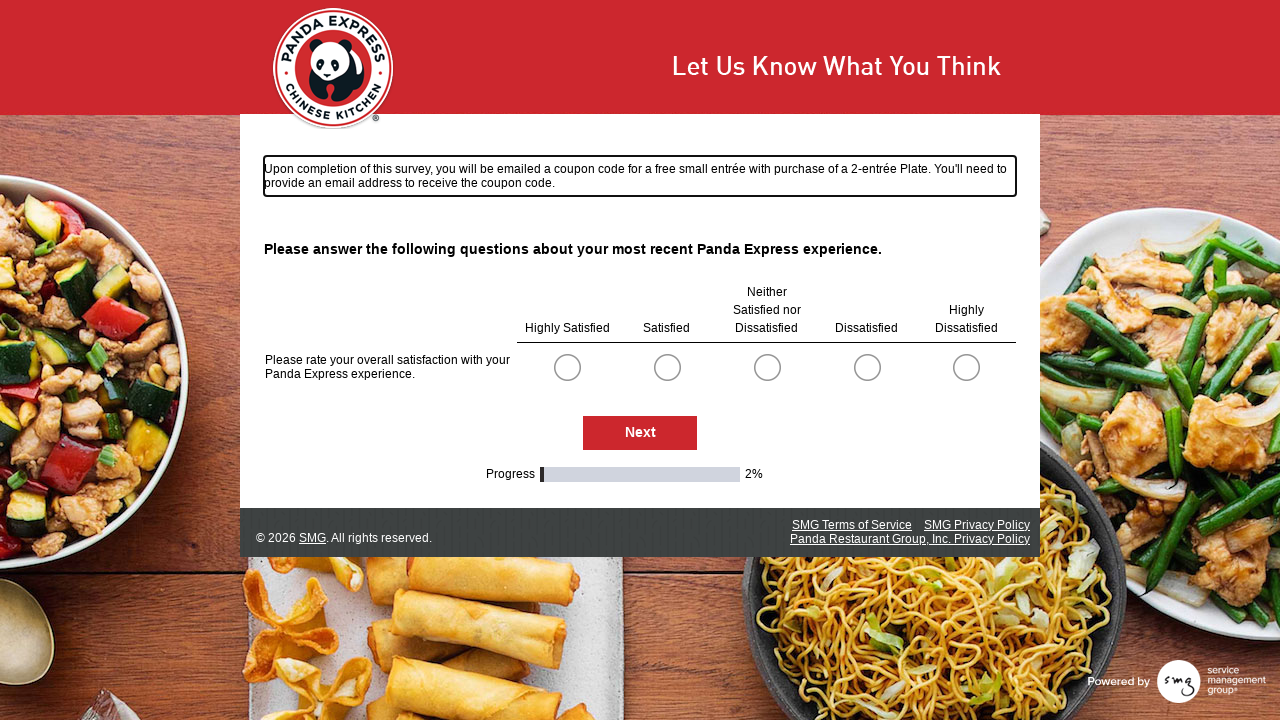

Waited for next survey page to load
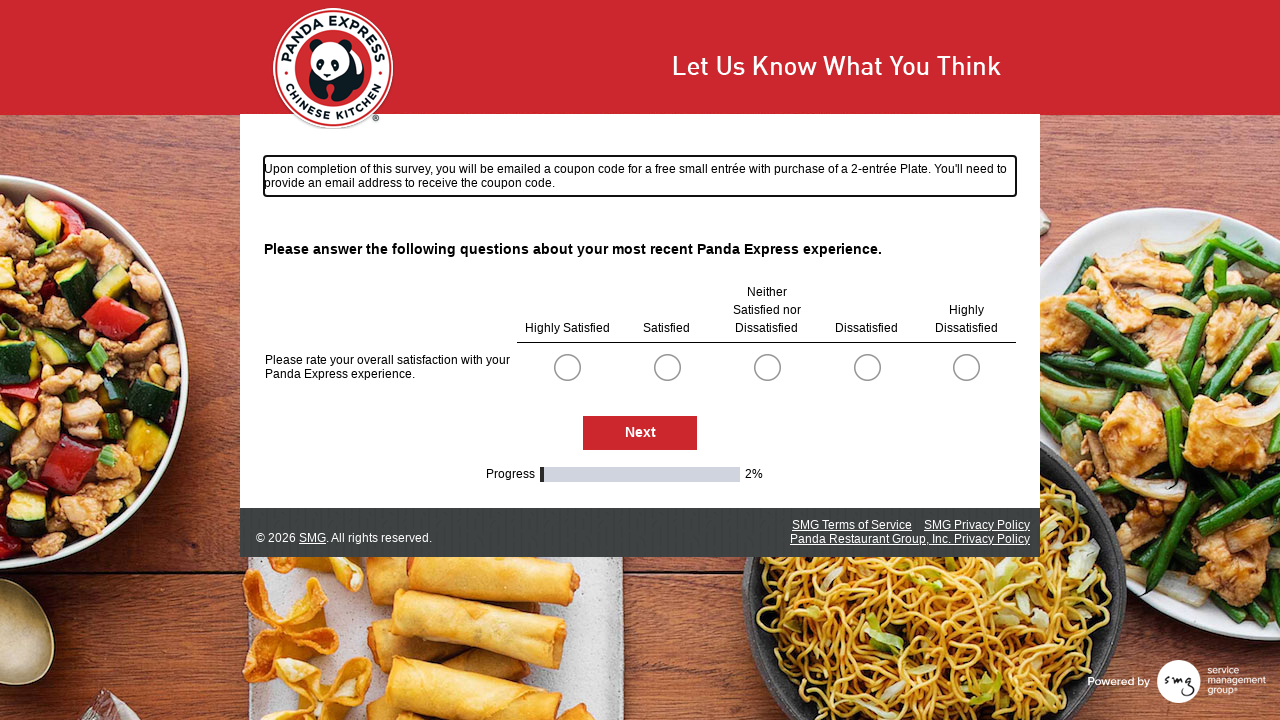

Selected radio button at index 0 at (567, 367) on .radioSimpleInput >> nth=0
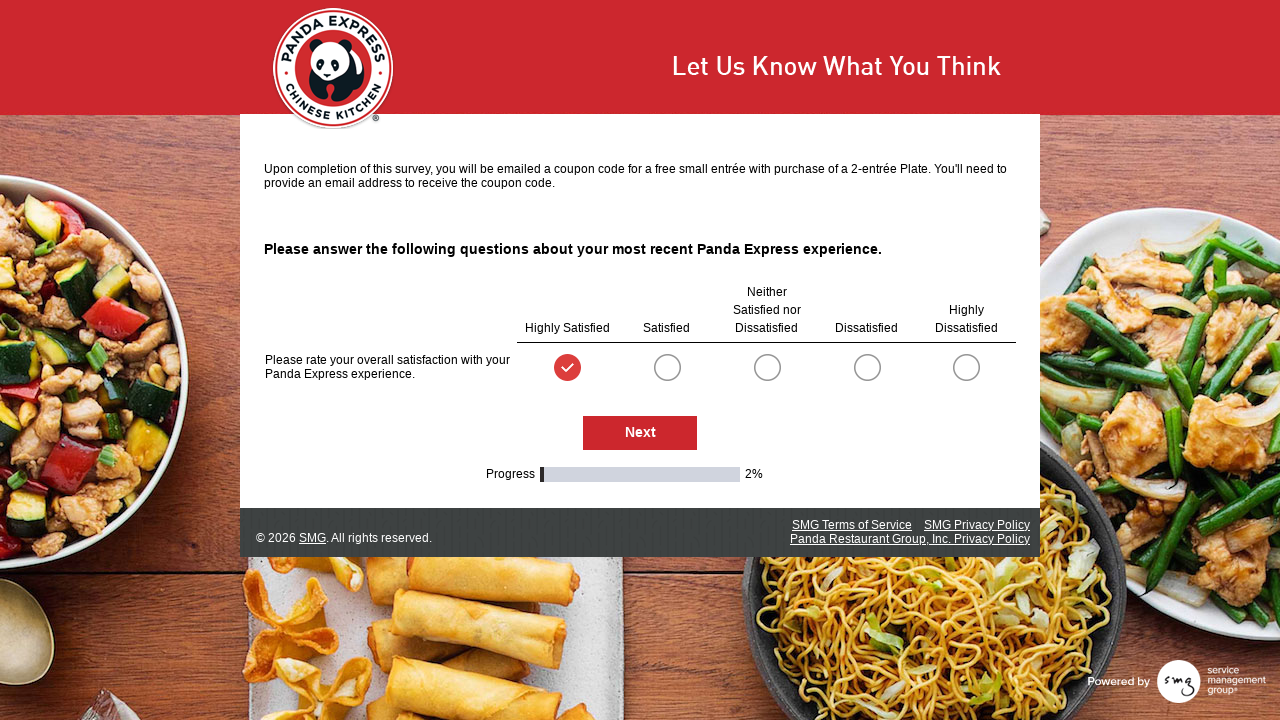

Clicked Next button to proceed to next survey page at (640, 433) on #NextButton
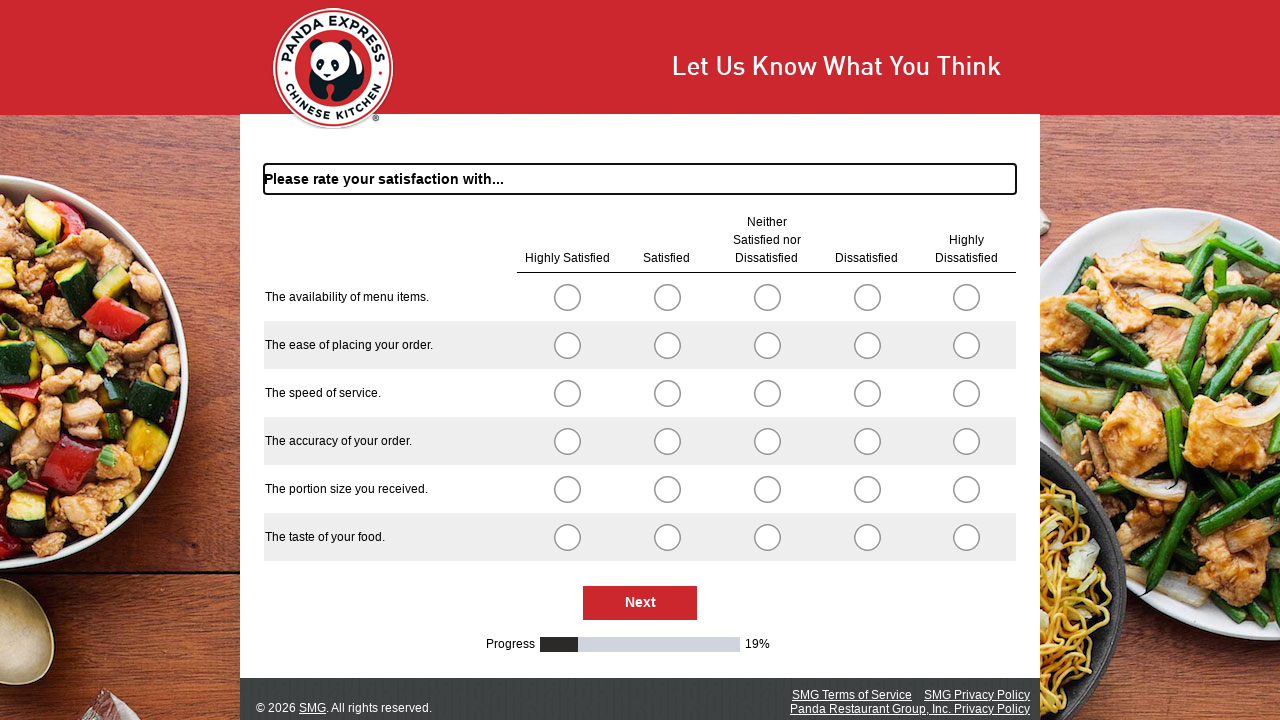

Waited for next survey page to load
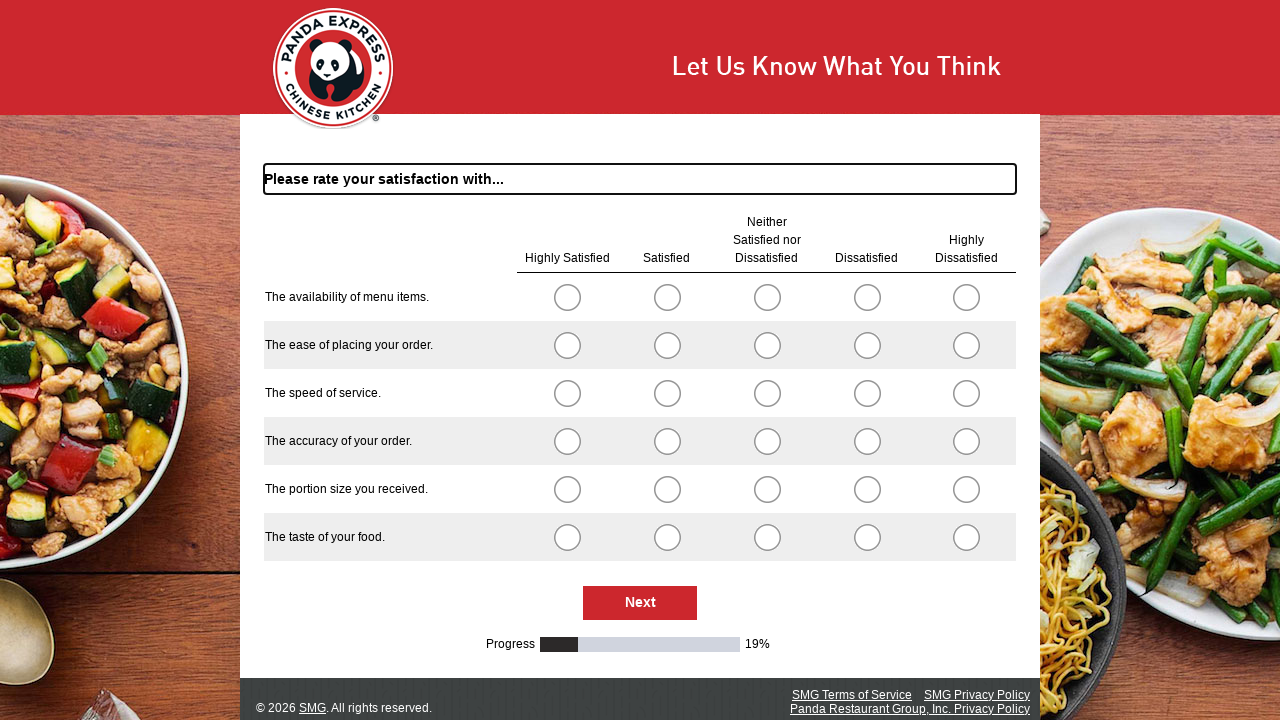

Selected radio button at index 0 at (567, 297) on .radioSimpleInput >> nth=0
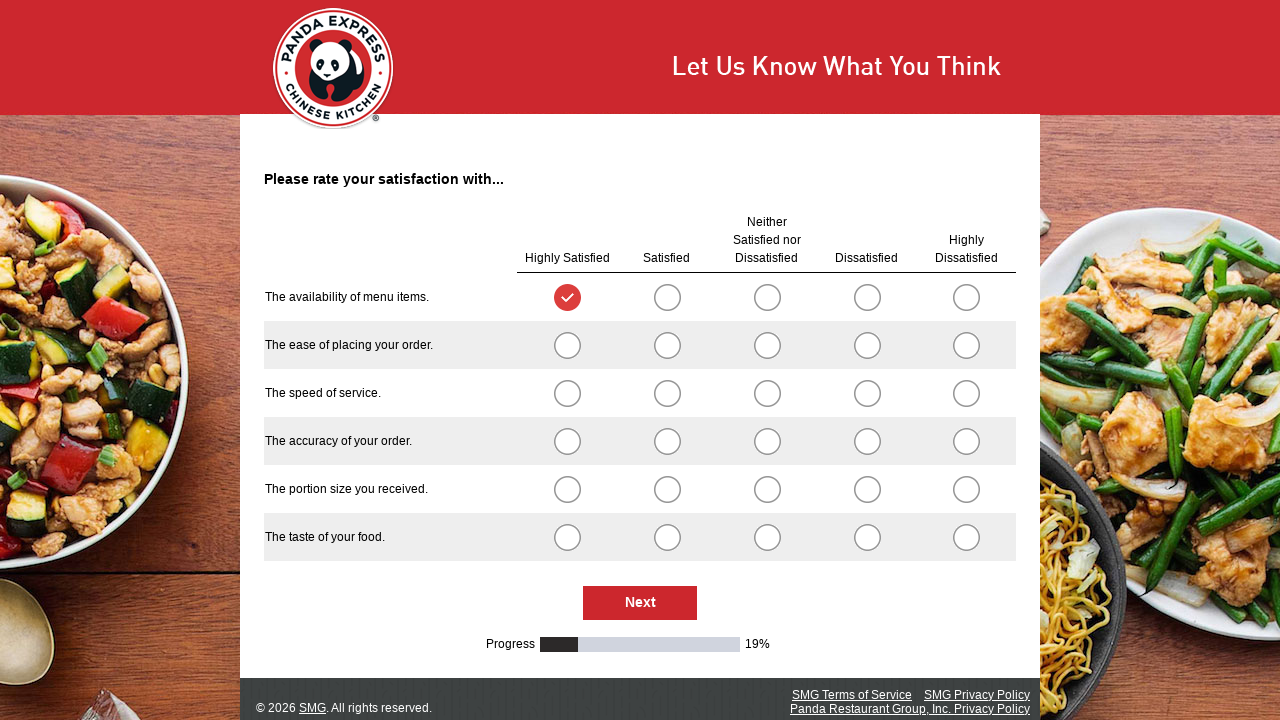

Selected radio button at index 5 at (567, 345) on .radioSimpleInput >> nth=5
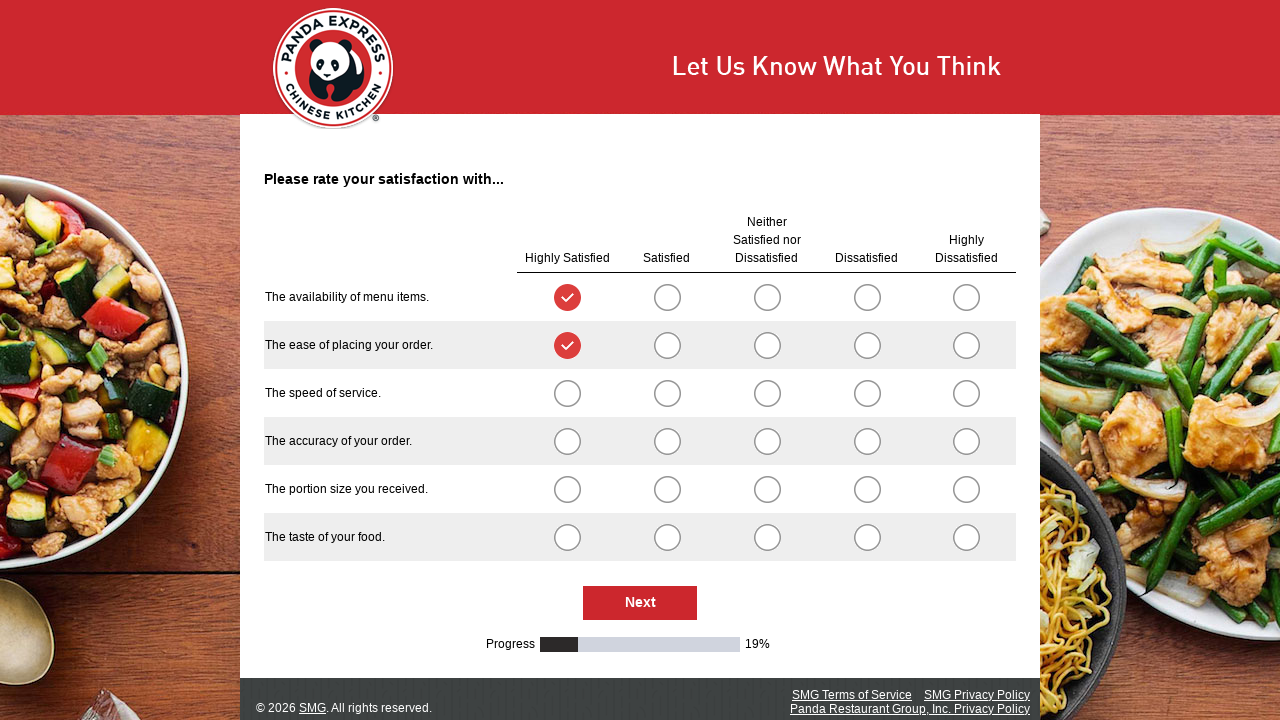

Selected radio button at index 10 at (567, 393) on .radioSimpleInput >> nth=10
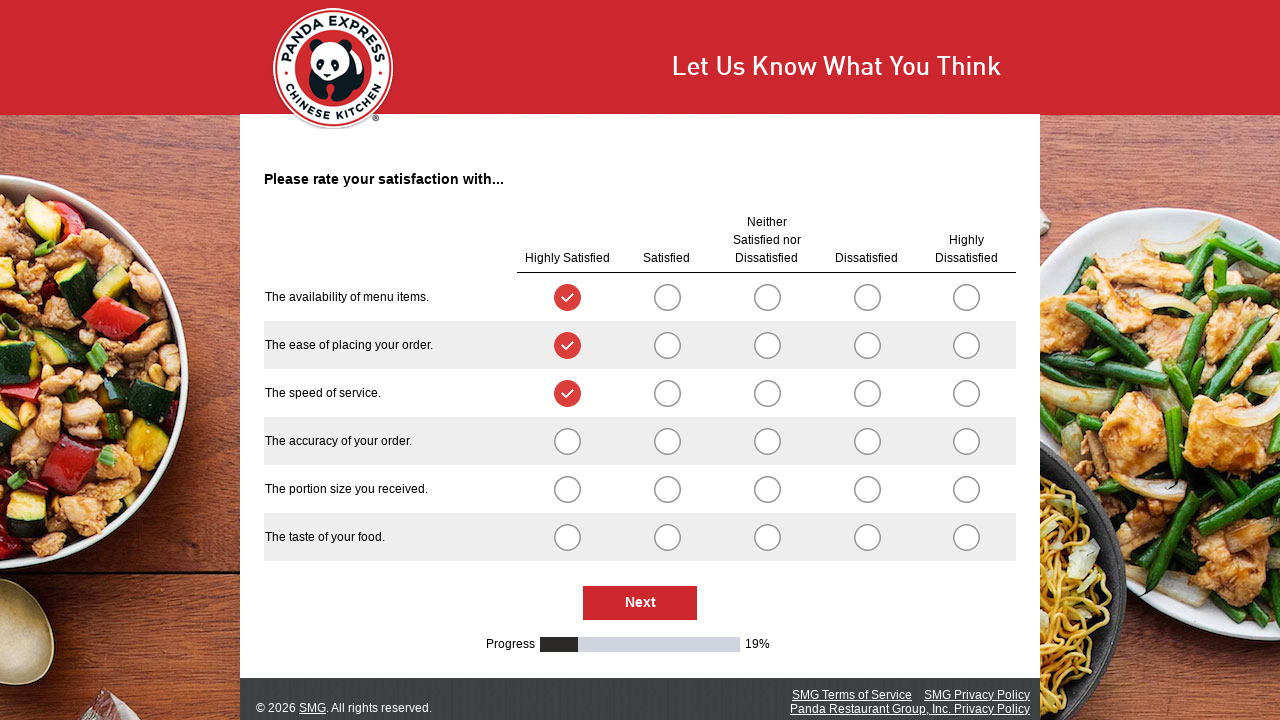

Selected radio button at index 15 at (567, 441) on .radioSimpleInput >> nth=15
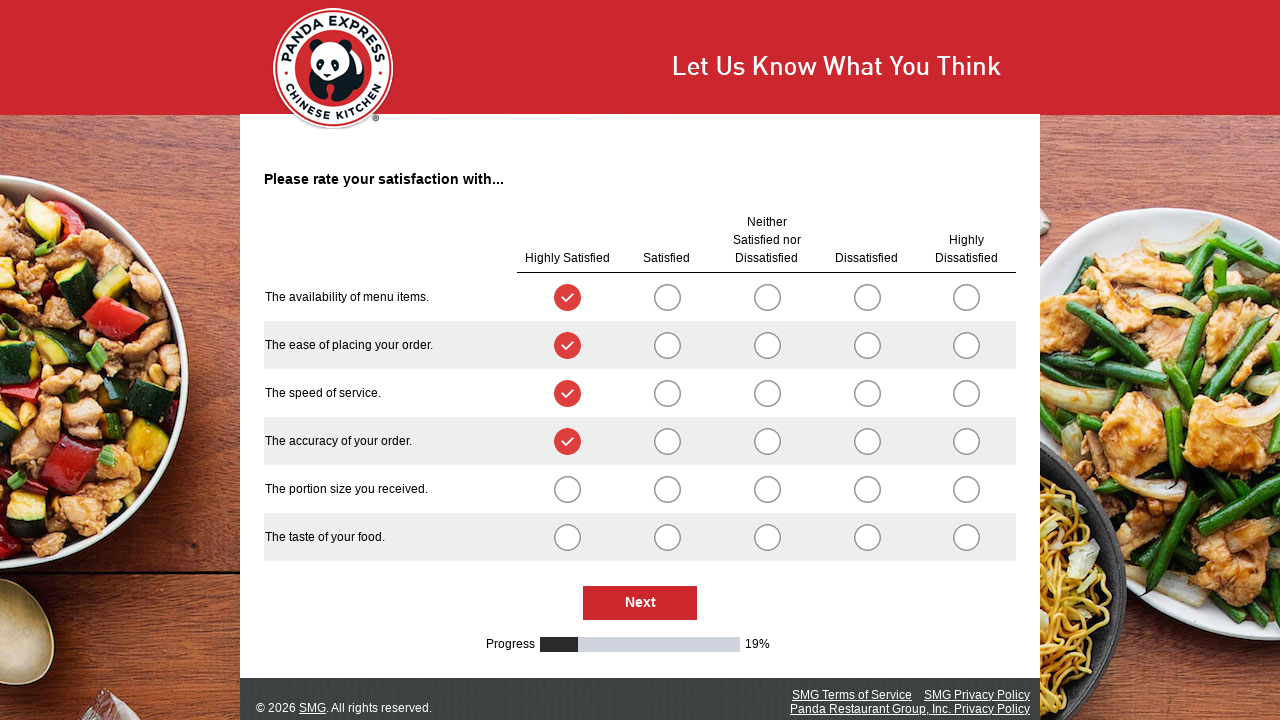

Selected radio button at index 20 at (567, 489) on .radioSimpleInput >> nth=20
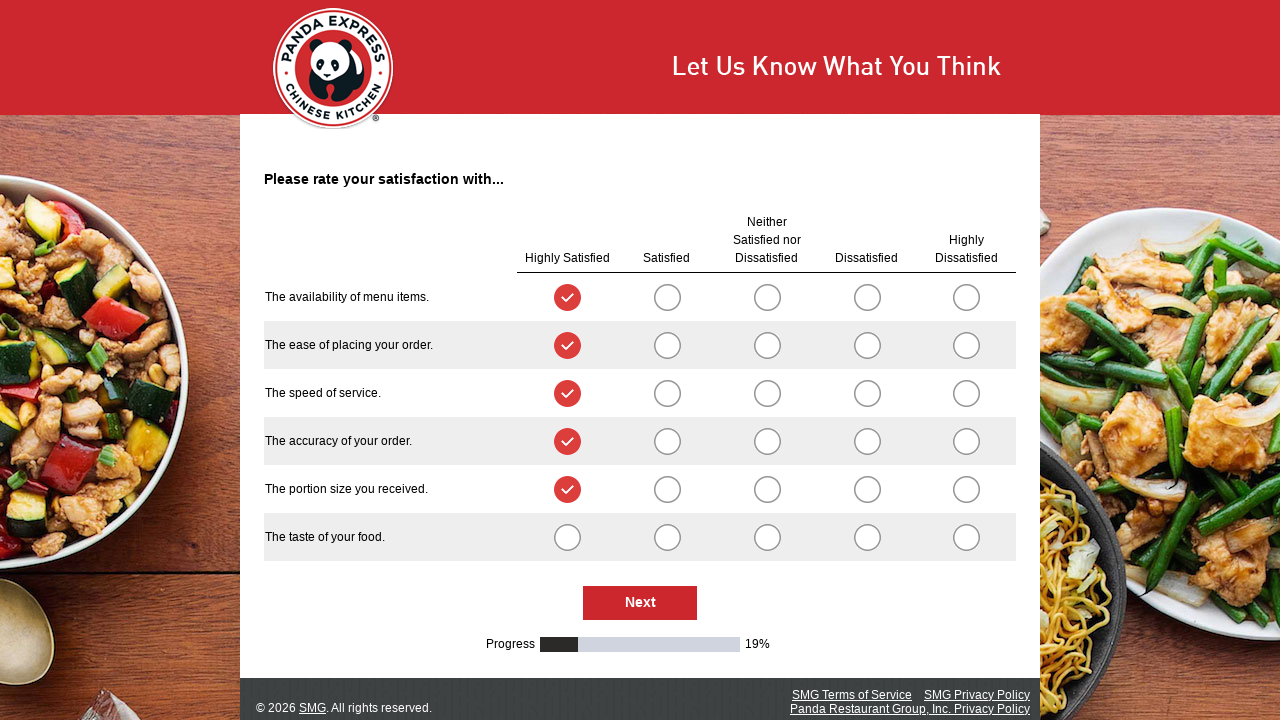

Selected radio button at index 25 at (567, 537) on .radioSimpleInput >> nth=25
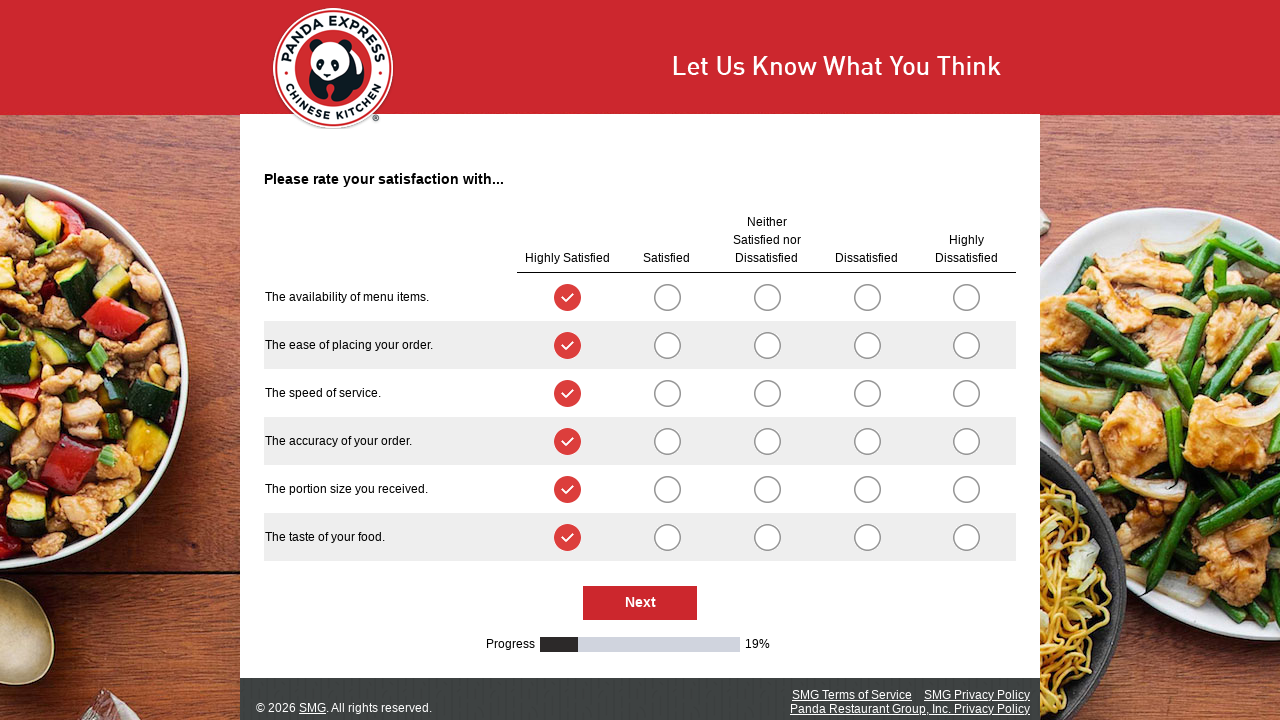

Clicked Next button to proceed to next survey page at (640, 603) on #NextButton
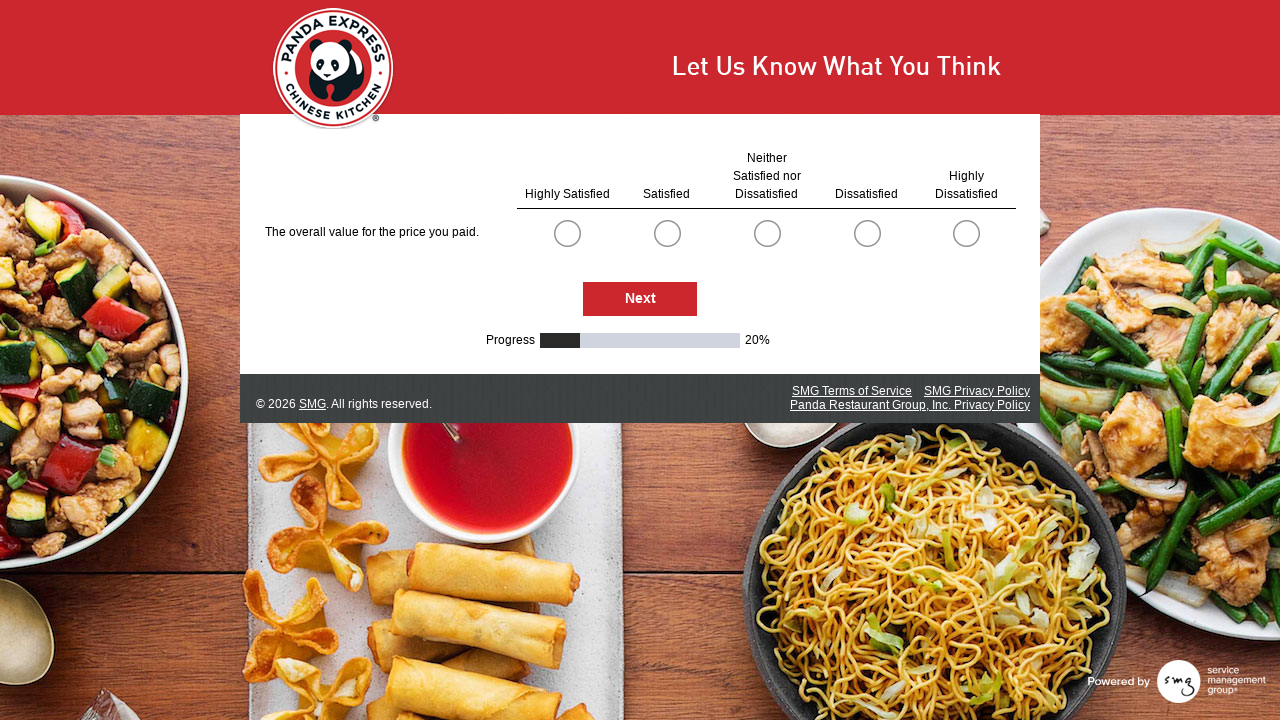

Waited for next survey page to load
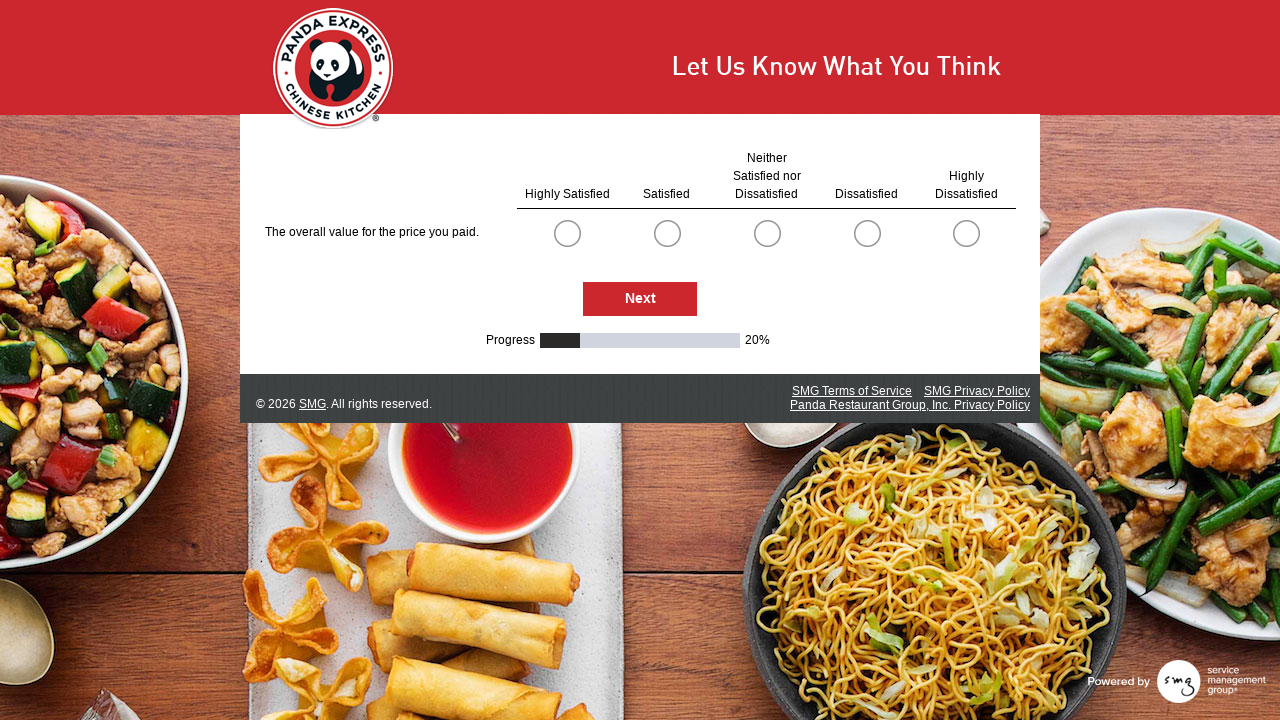

Selected radio button at index 0 at (567, 233) on .radioSimpleInput >> nth=0
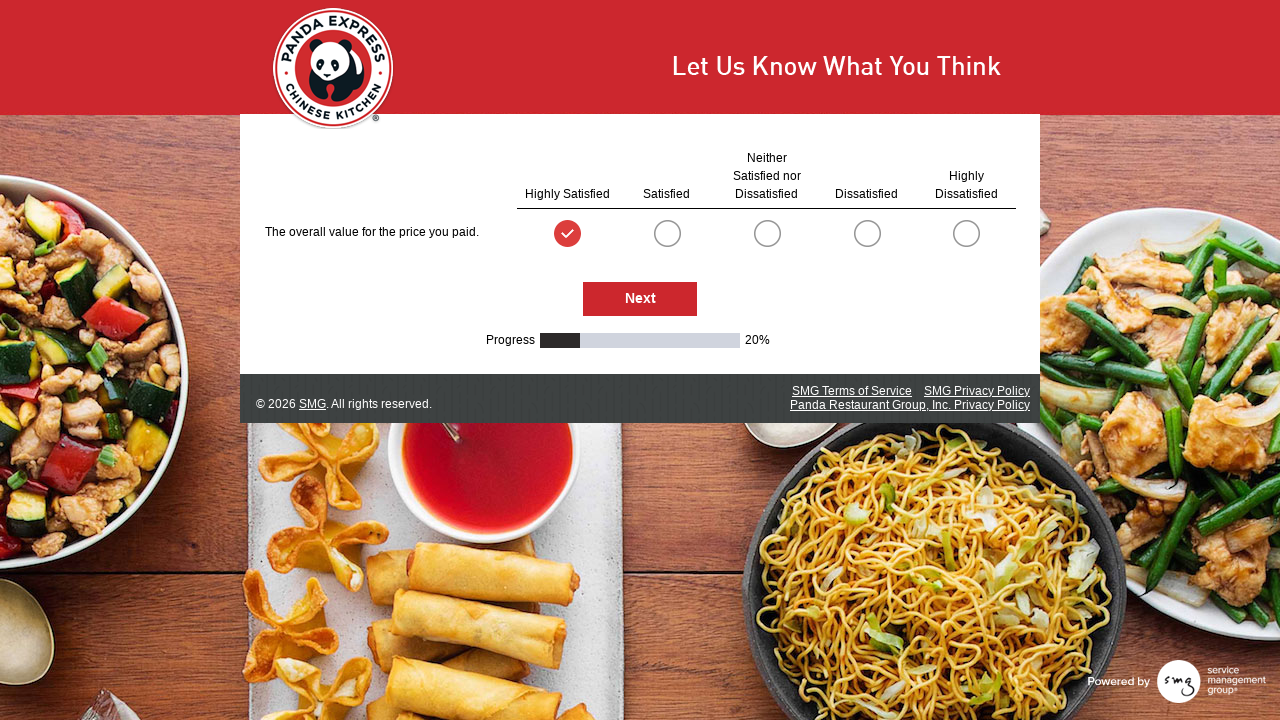

Clicked Next button to proceed to next survey page at (640, 299) on #NextButton
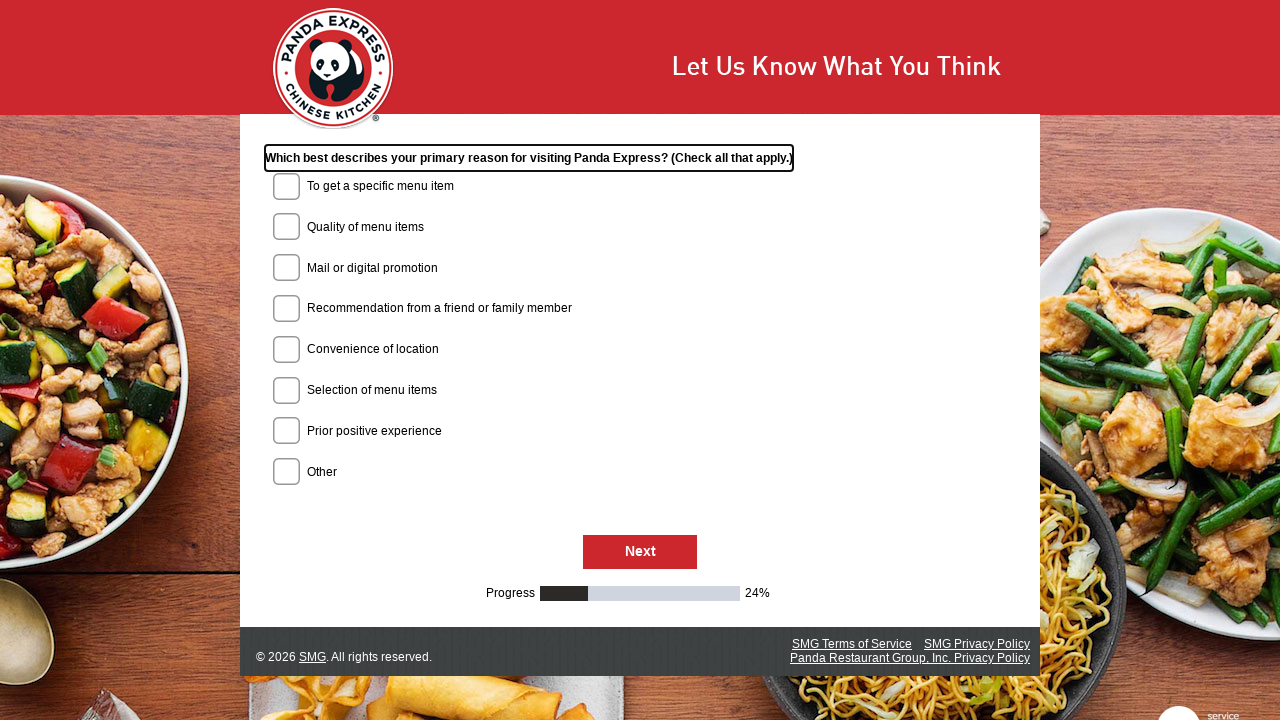

Waited for next survey page to load
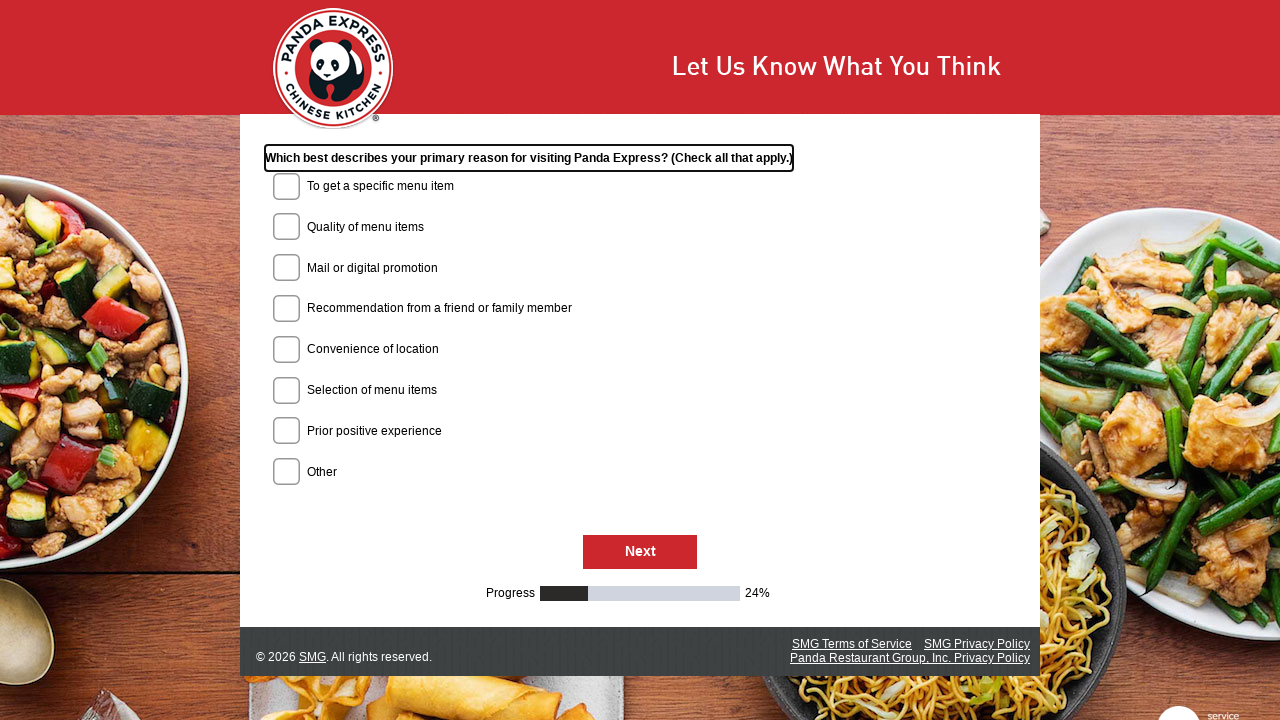

Clicked Next button to proceed to next survey page at (640, 553) on #NextButton
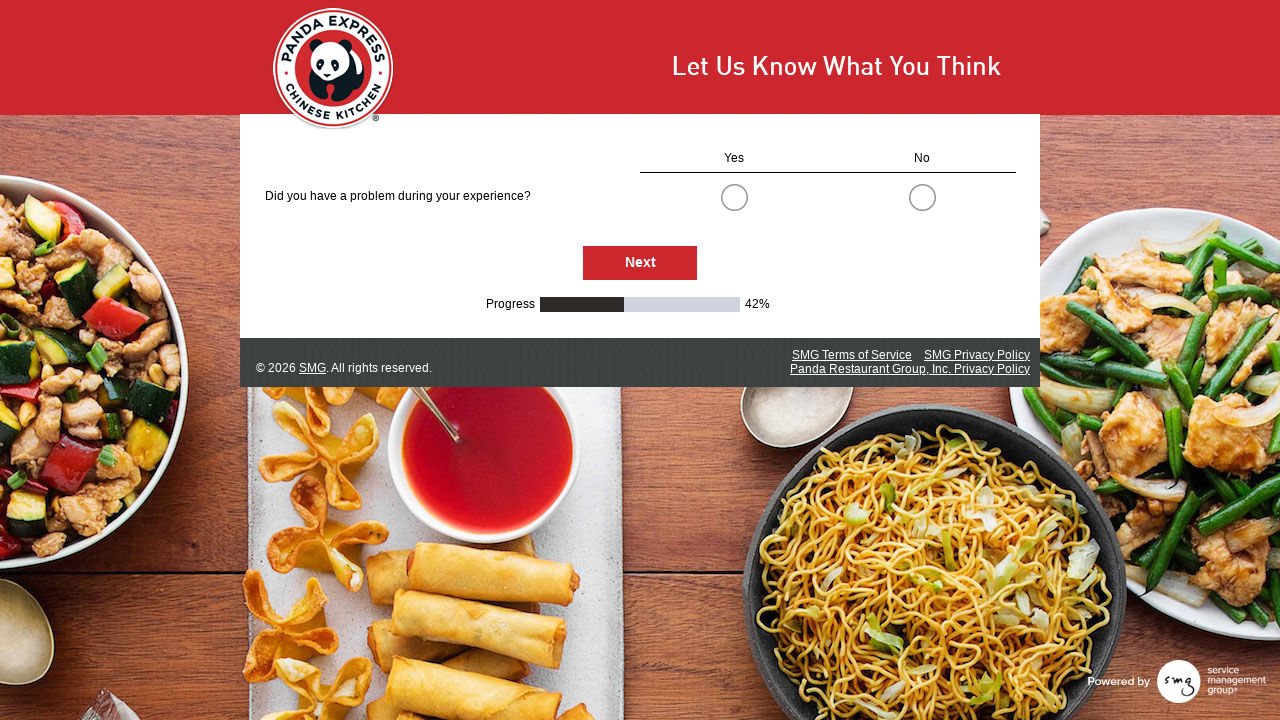

Waited for next survey page to load
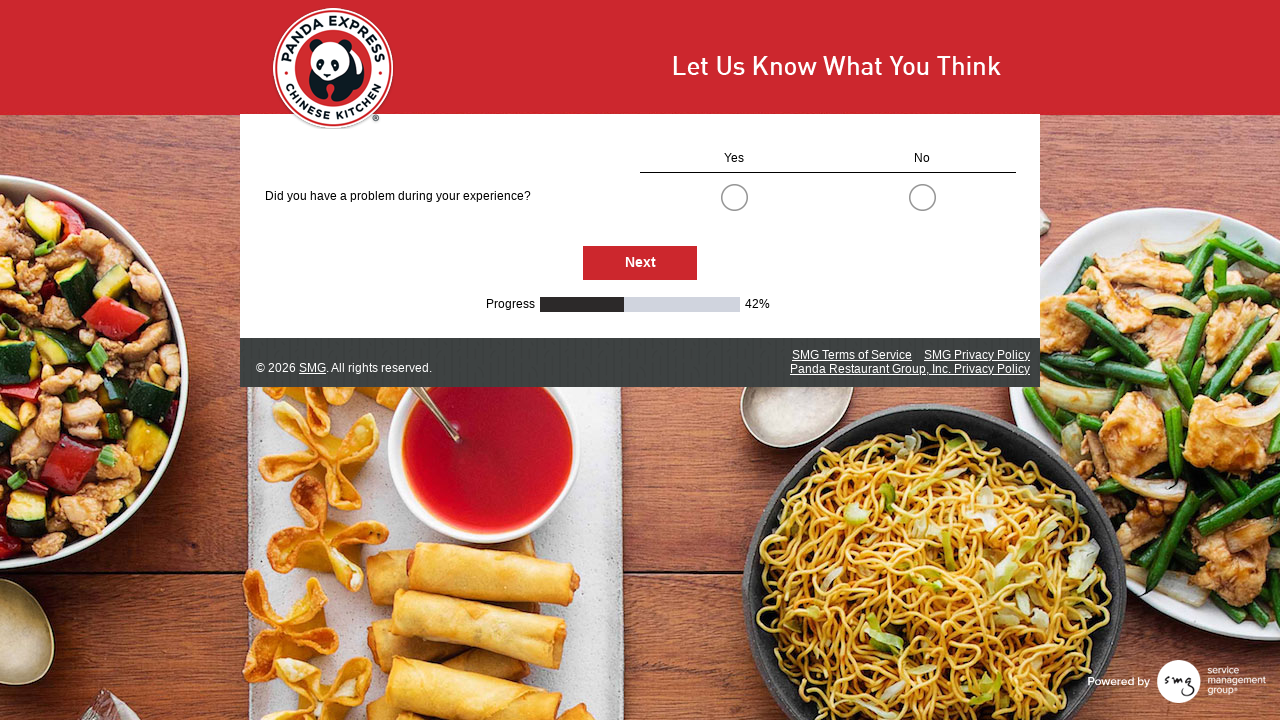

Selected radio button at index 0 at (734, 197) on .radioSimpleInput >> nth=0
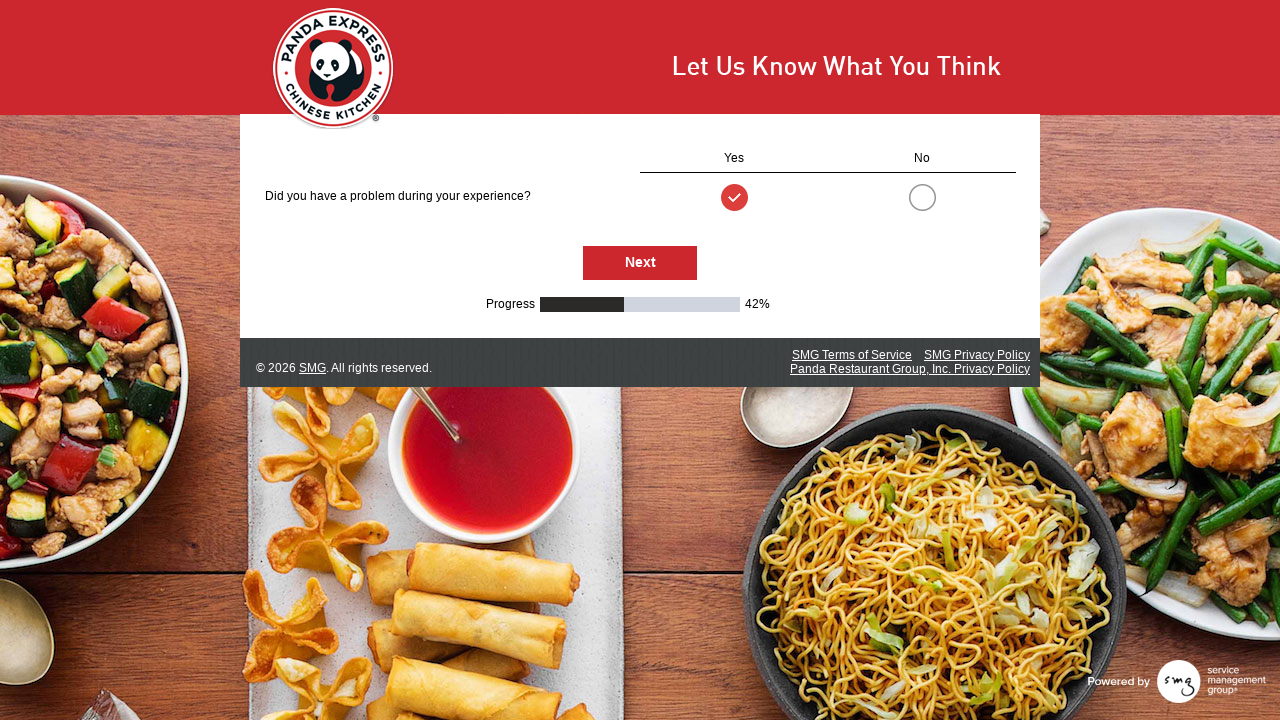

Clicked Next button to proceed to next survey page at (640, 263) on #NextButton
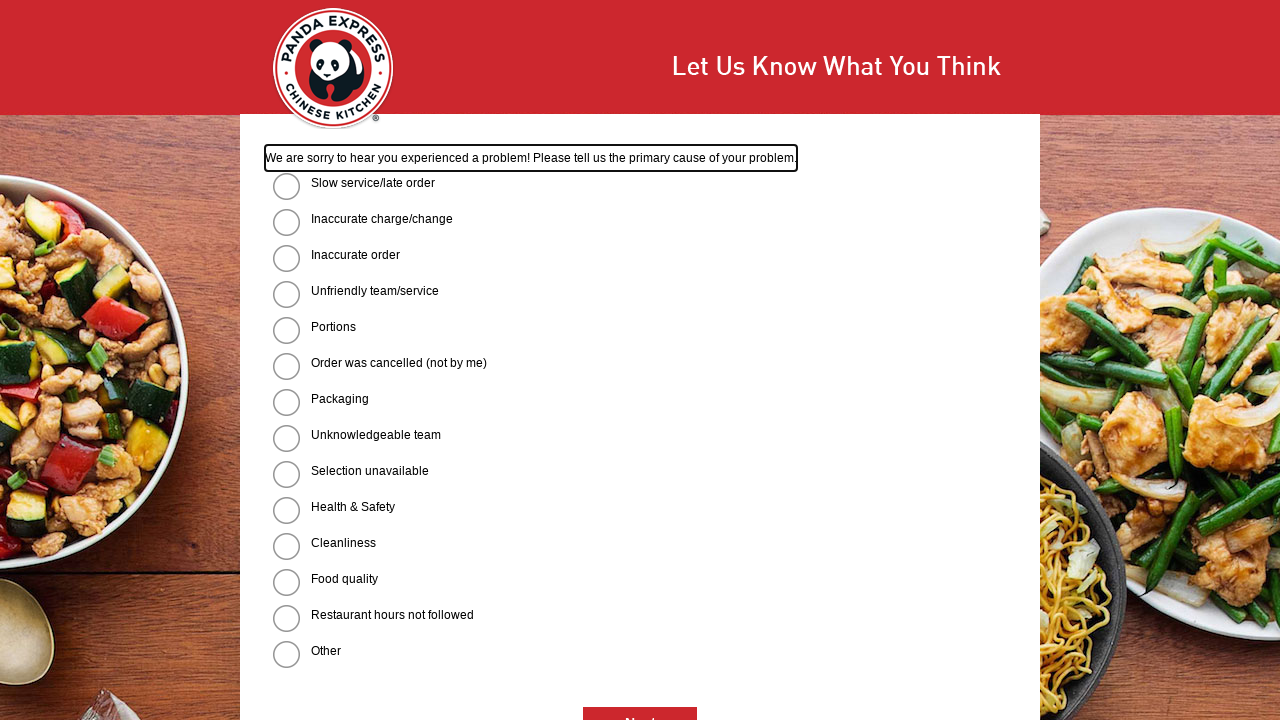

Waited for next survey page to load
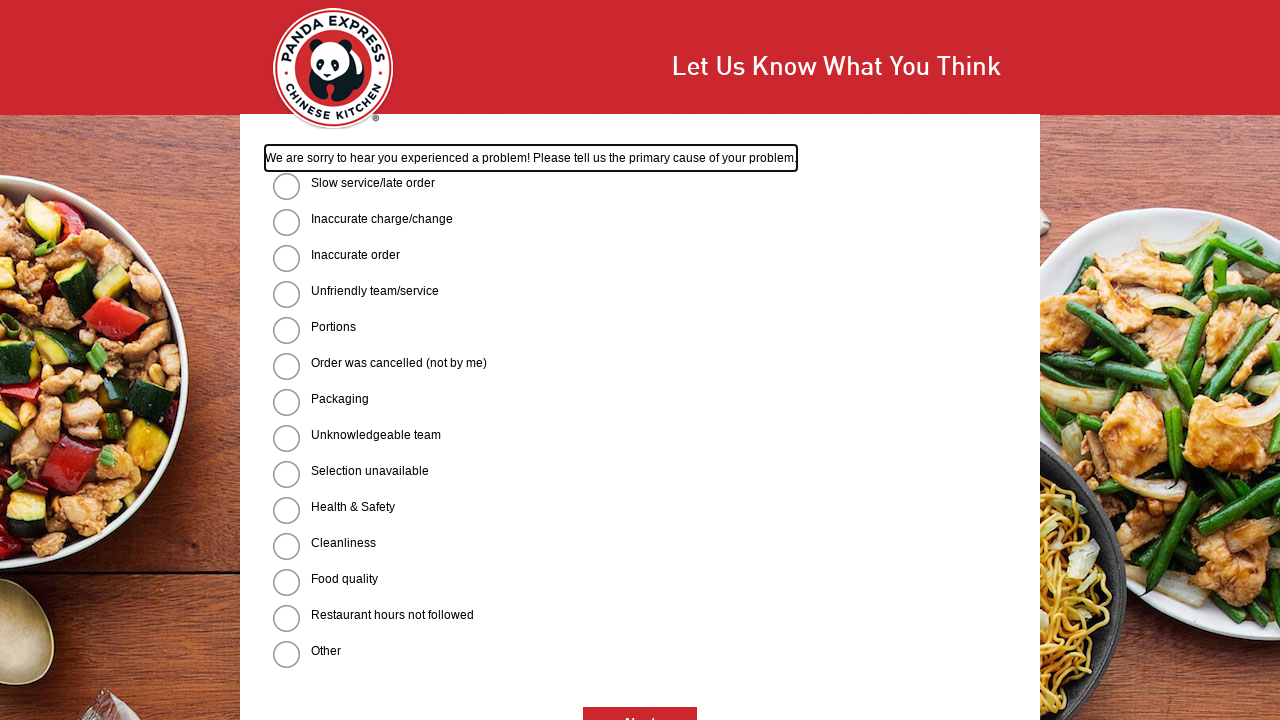

Selected radio button at index 0 at (286, 186) on .radioSimpleInput >> nth=0
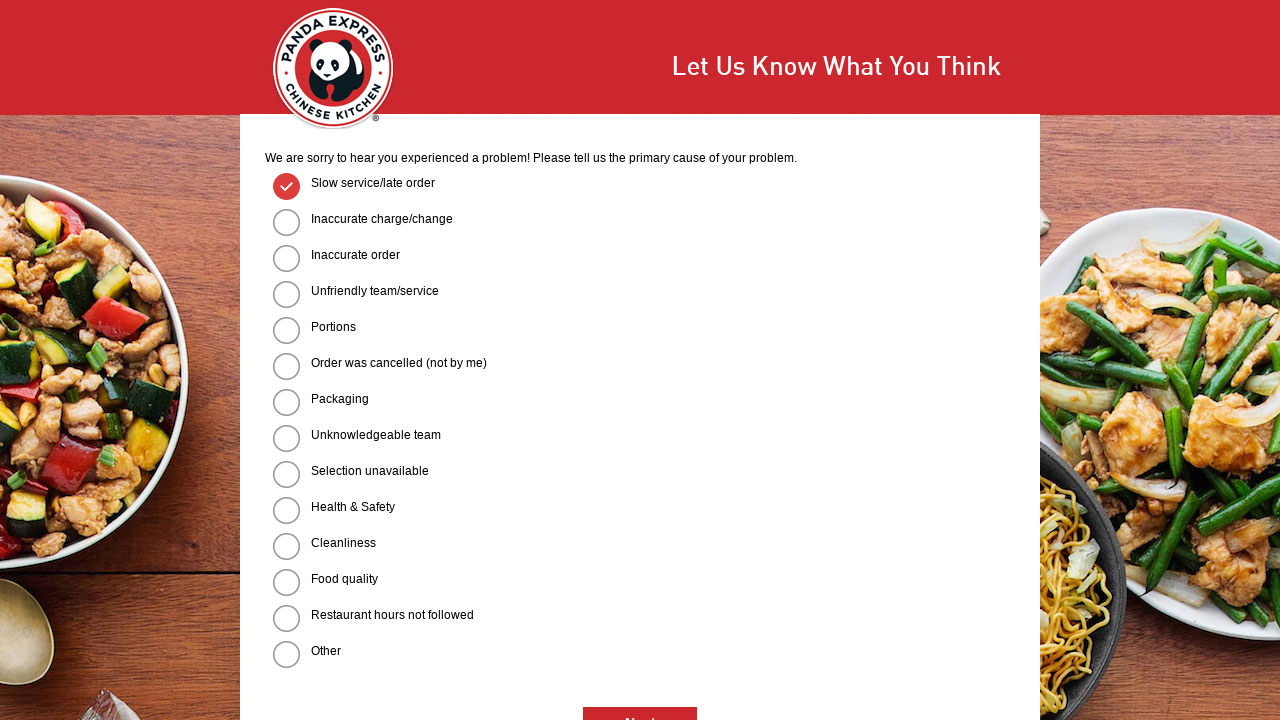

Selected radio button at index 5 at (286, 366) on .radioSimpleInput >> nth=5
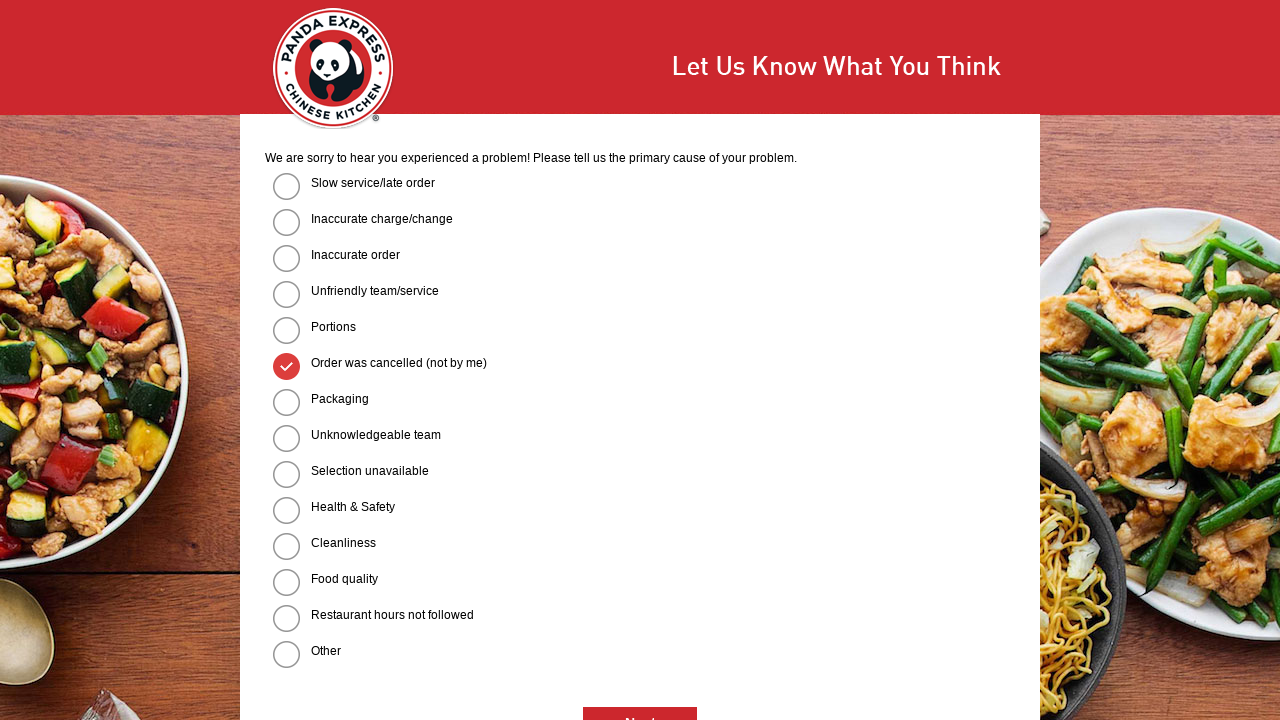

Selected radio button at index 10 at (286, 546) on .radioSimpleInput >> nth=10
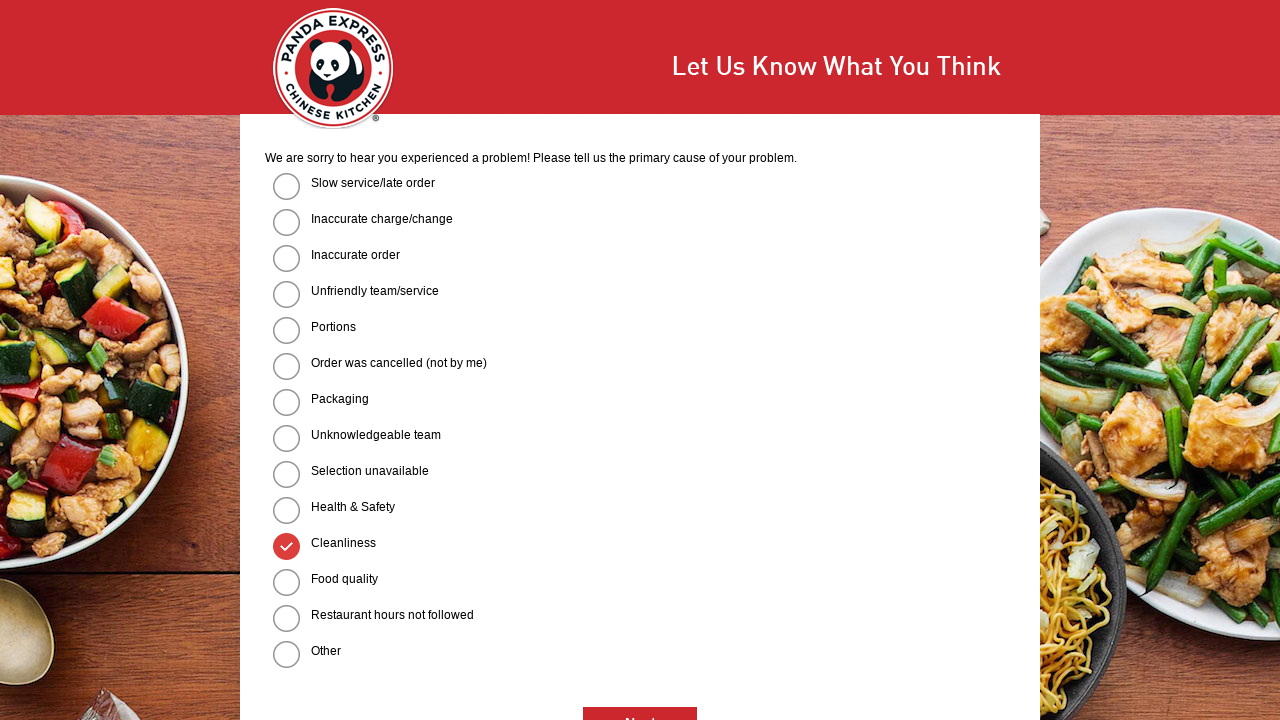

Clicked Next button to proceed to next survey page at (640, 703) on #NextButton
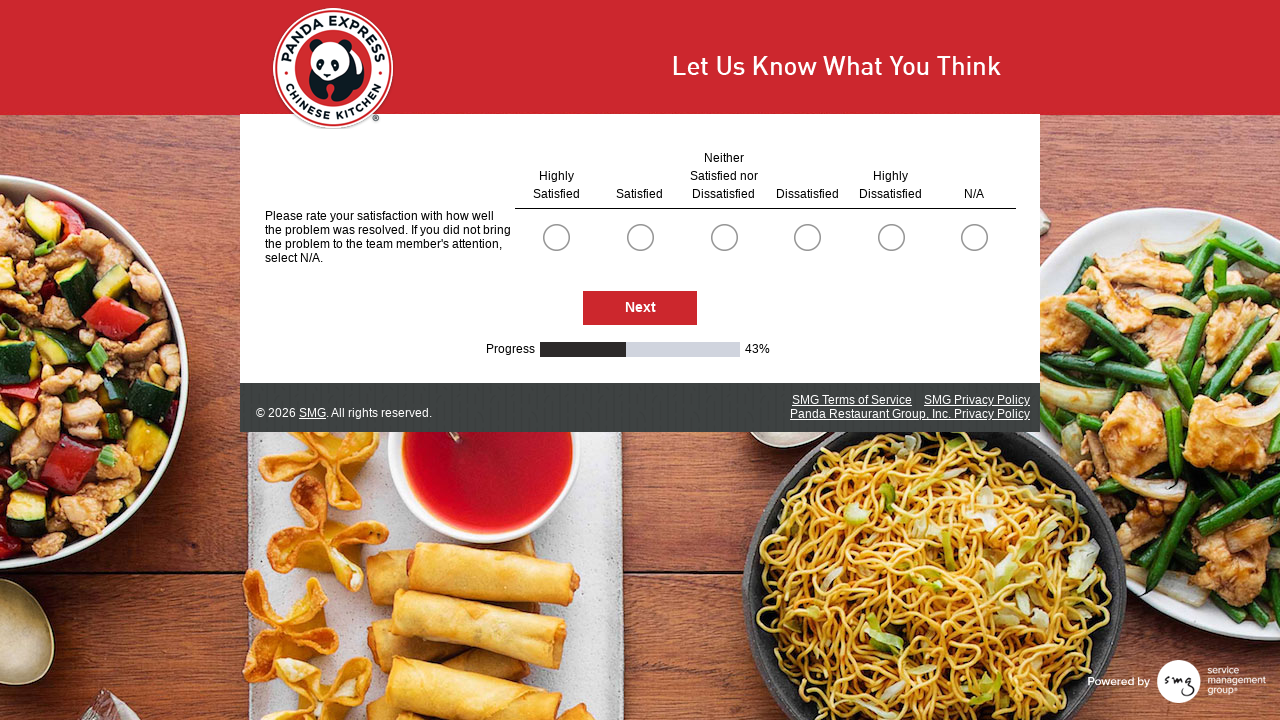

Waited for next survey page to load
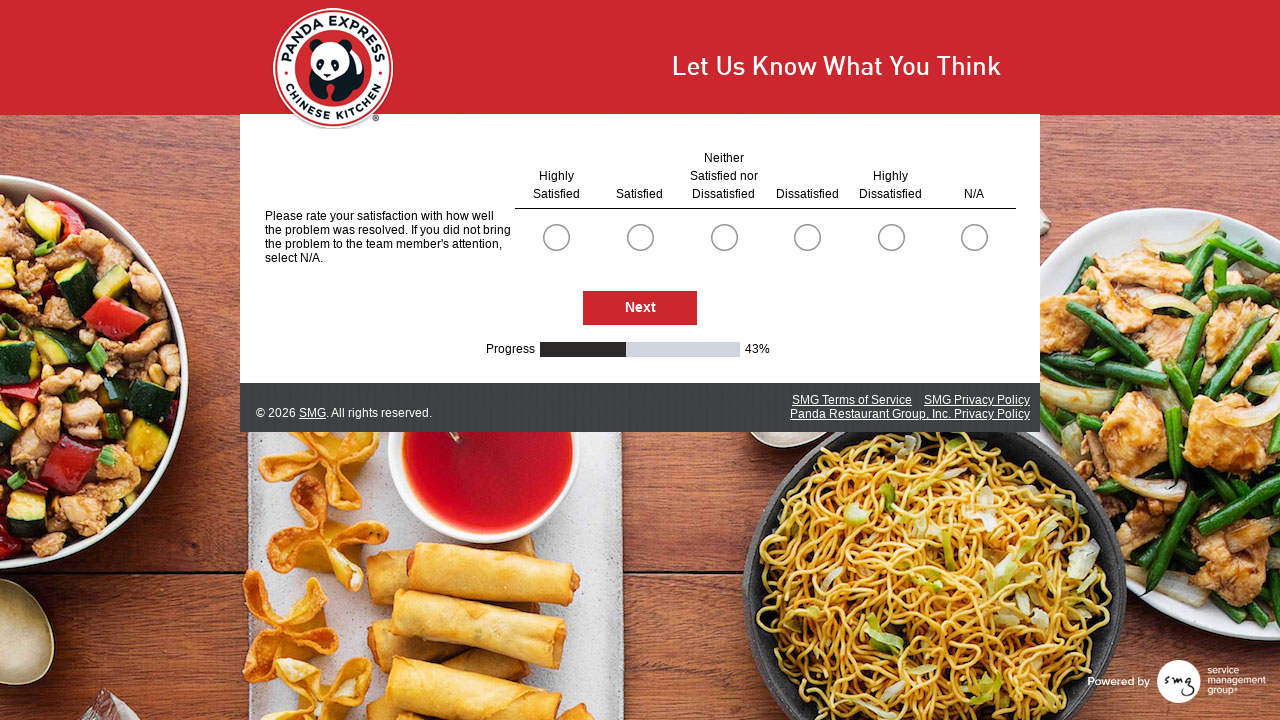

Selected radio button at index 0 at (556, 237) on .radioSimpleInput >> nth=0
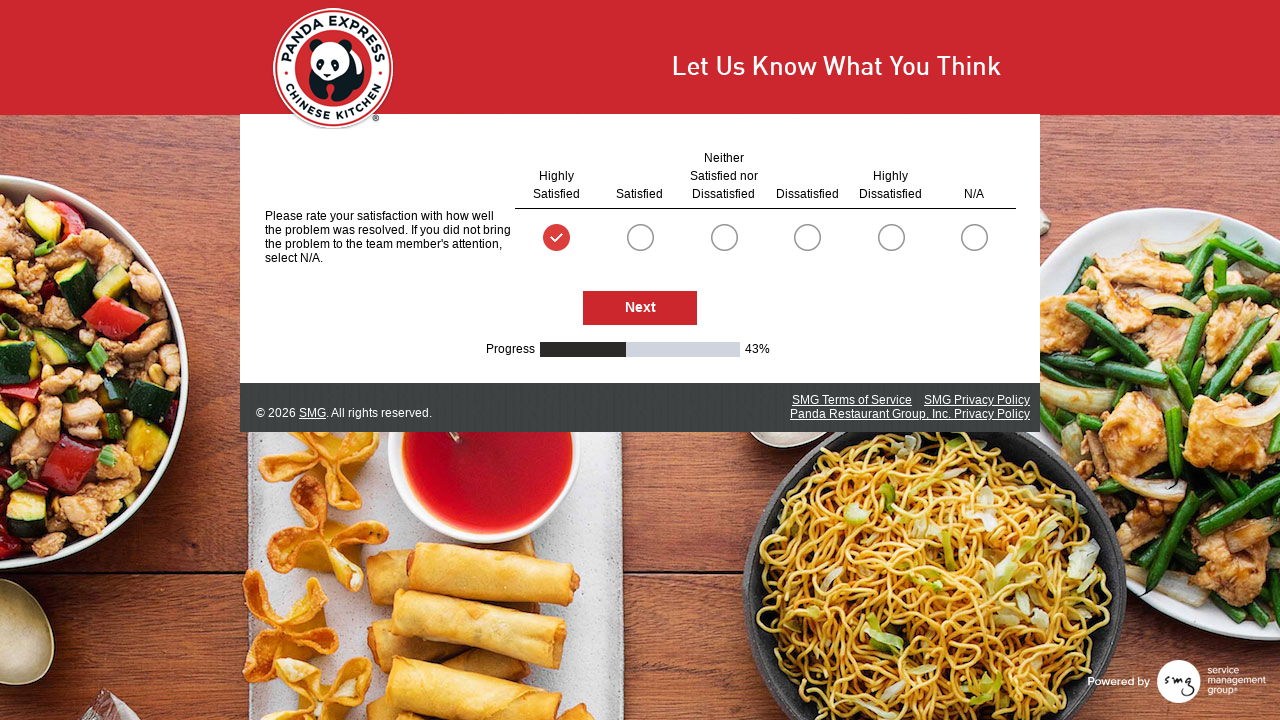

Selected radio button at index 5 at (974, 237) on .radioSimpleInput >> nth=5
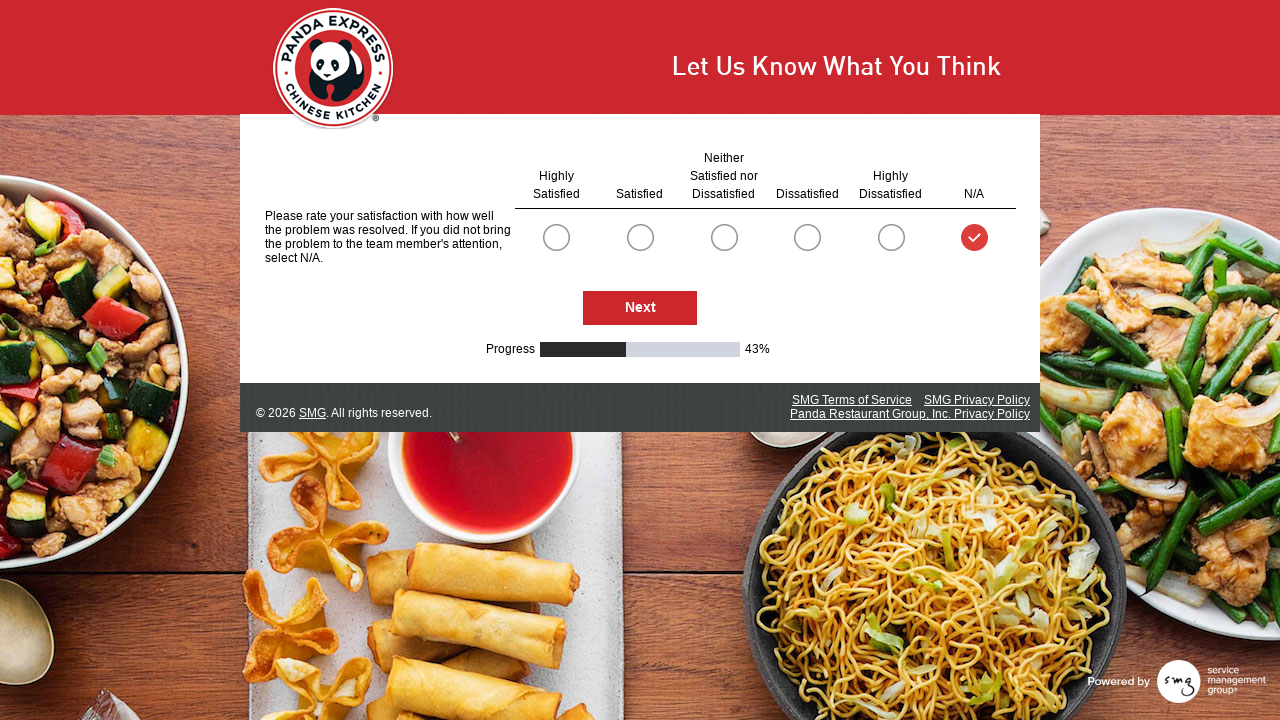

Clicked Next button to proceed to next survey page at (640, 309) on #NextButton
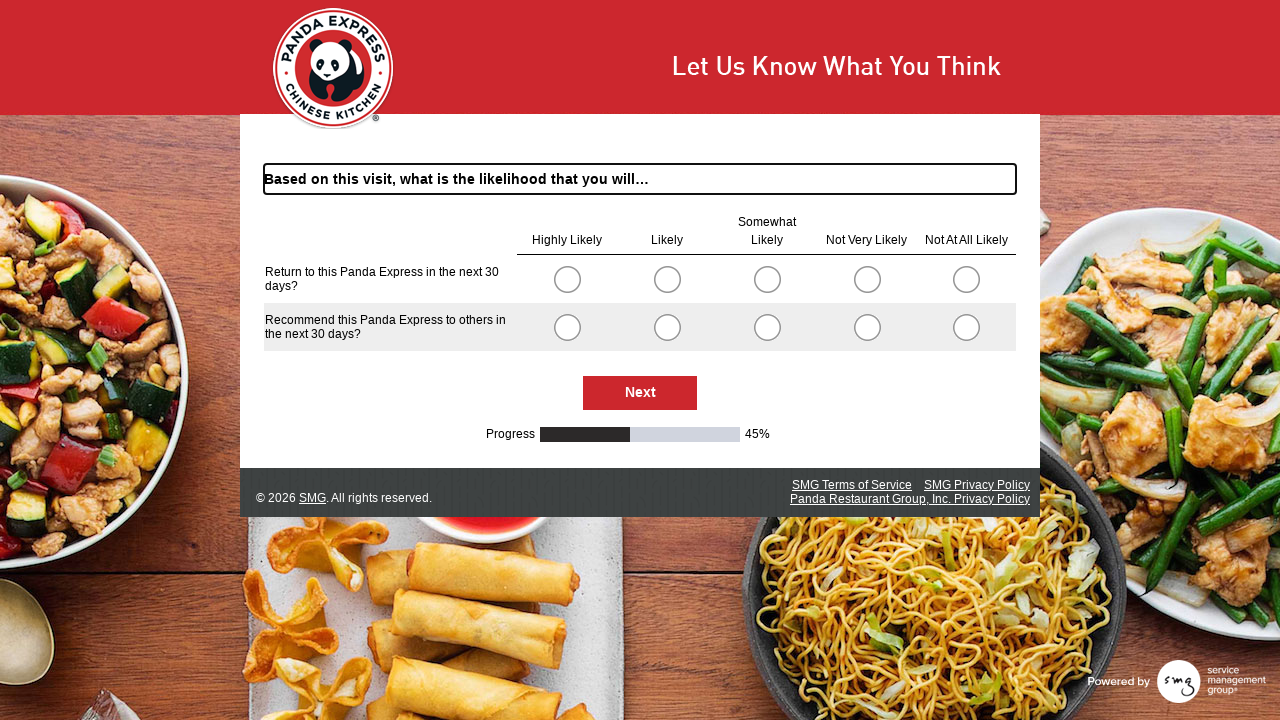

Waited for next survey page to load
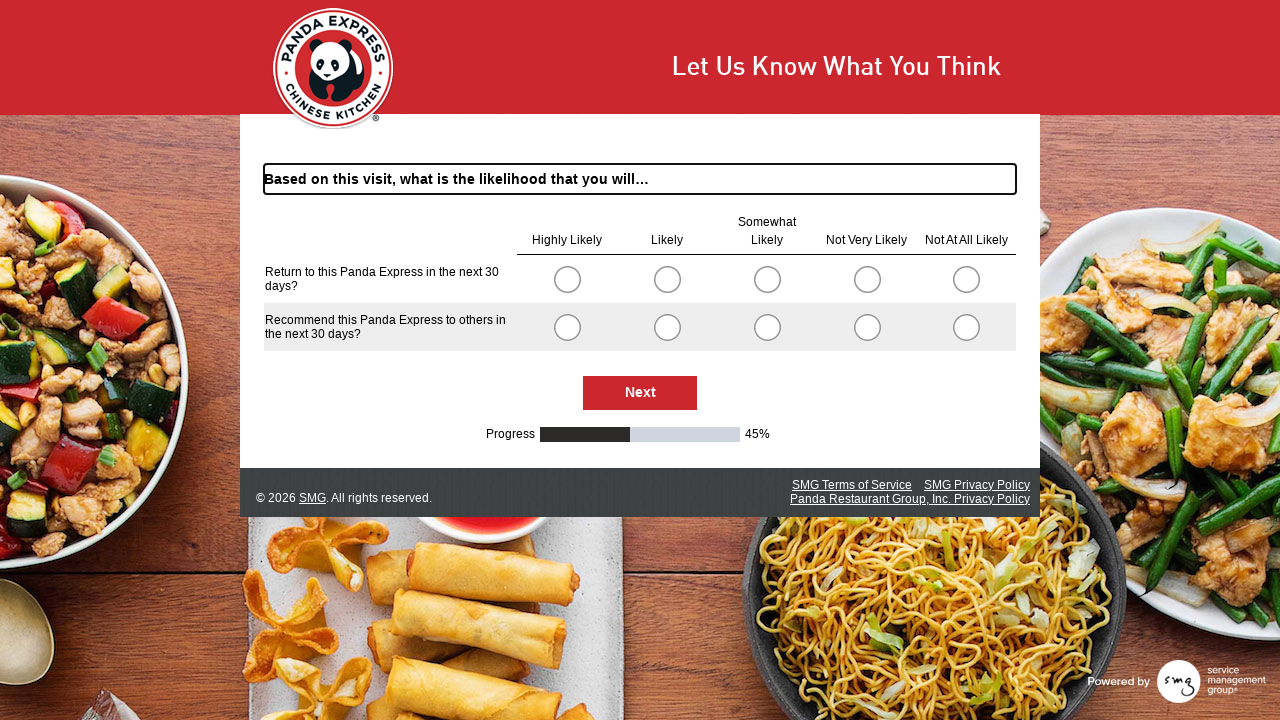

Selected radio button at index 0 at (567, 279) on .radioSimpleInput >> nth=0
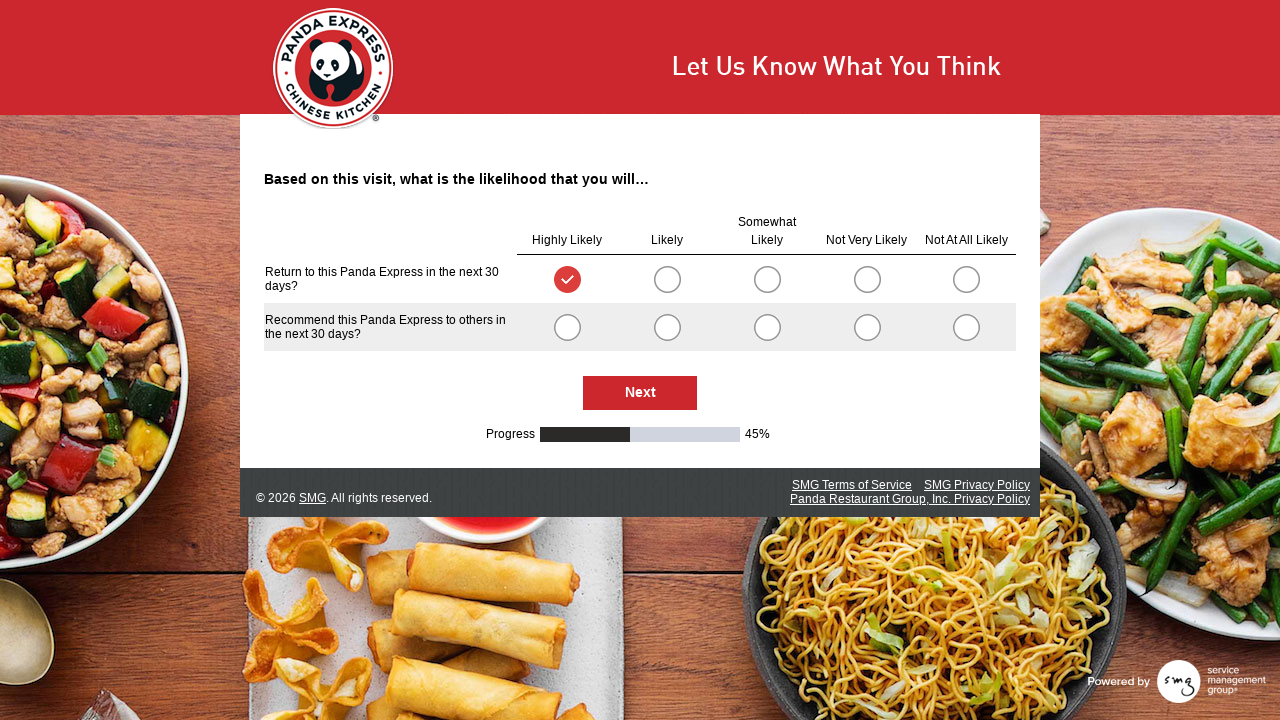

Selected radio button at index 5 at (567, 327) on .radioSimpleInput >> nth=5
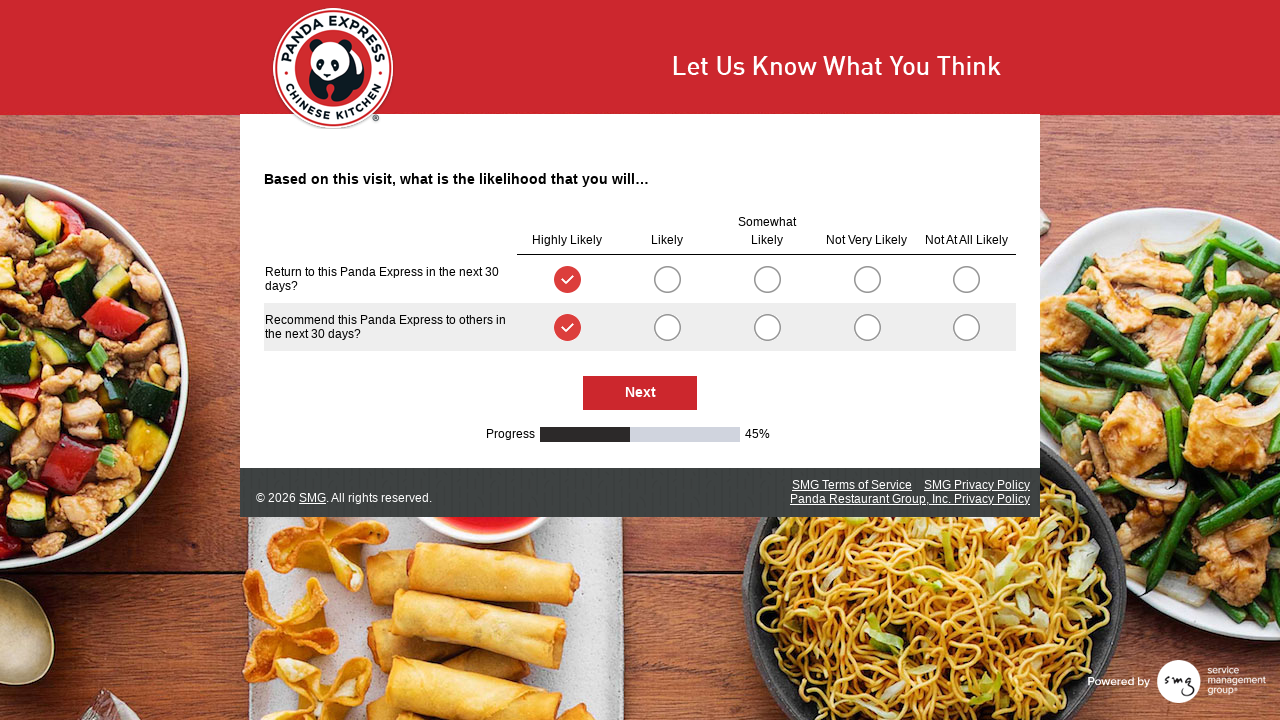

Clicked Next button to proceed to next survey page at (640, 393) on #NextButton
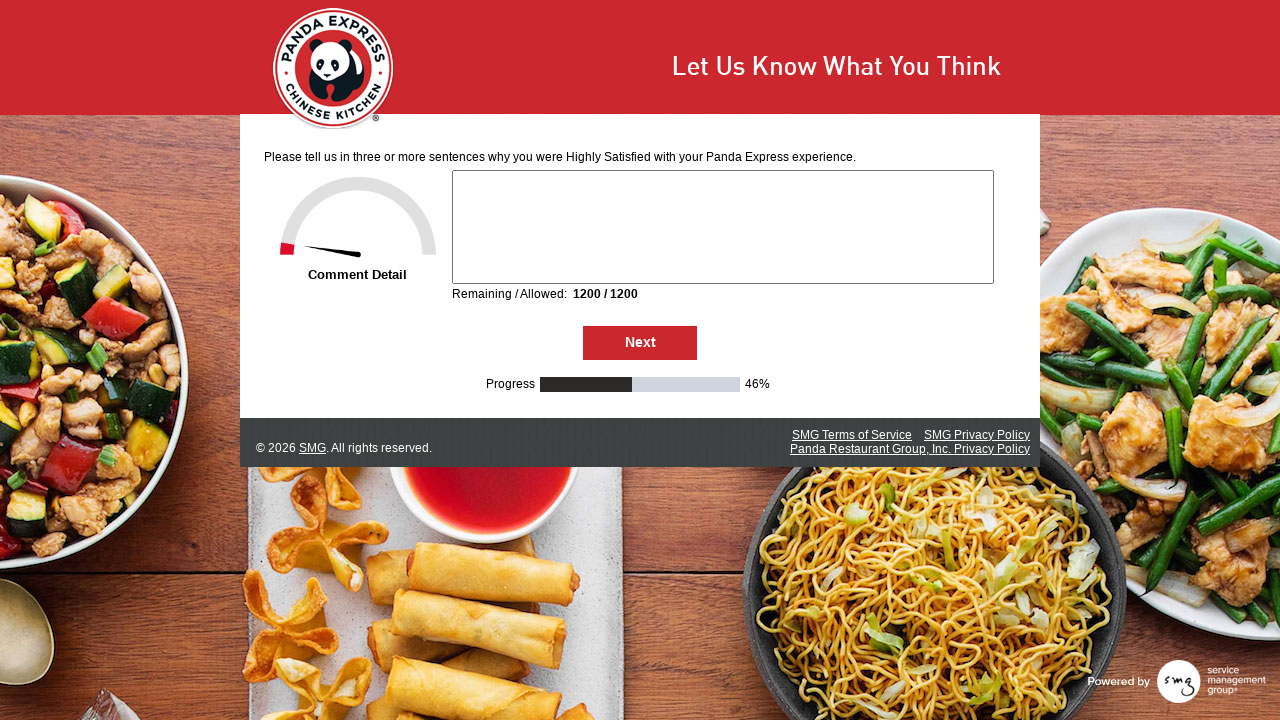

Waited for next survey page to load
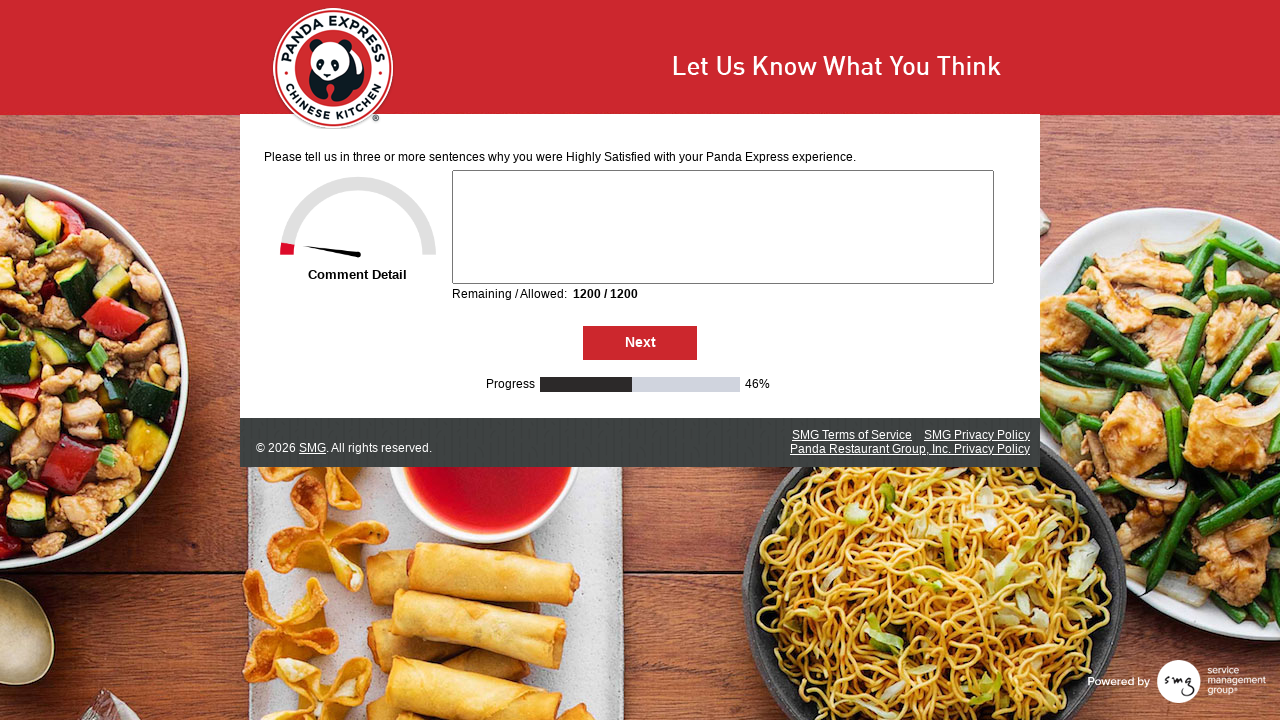

Clicked Next button to proceed to next survey page at (640, 343) on #NextButton
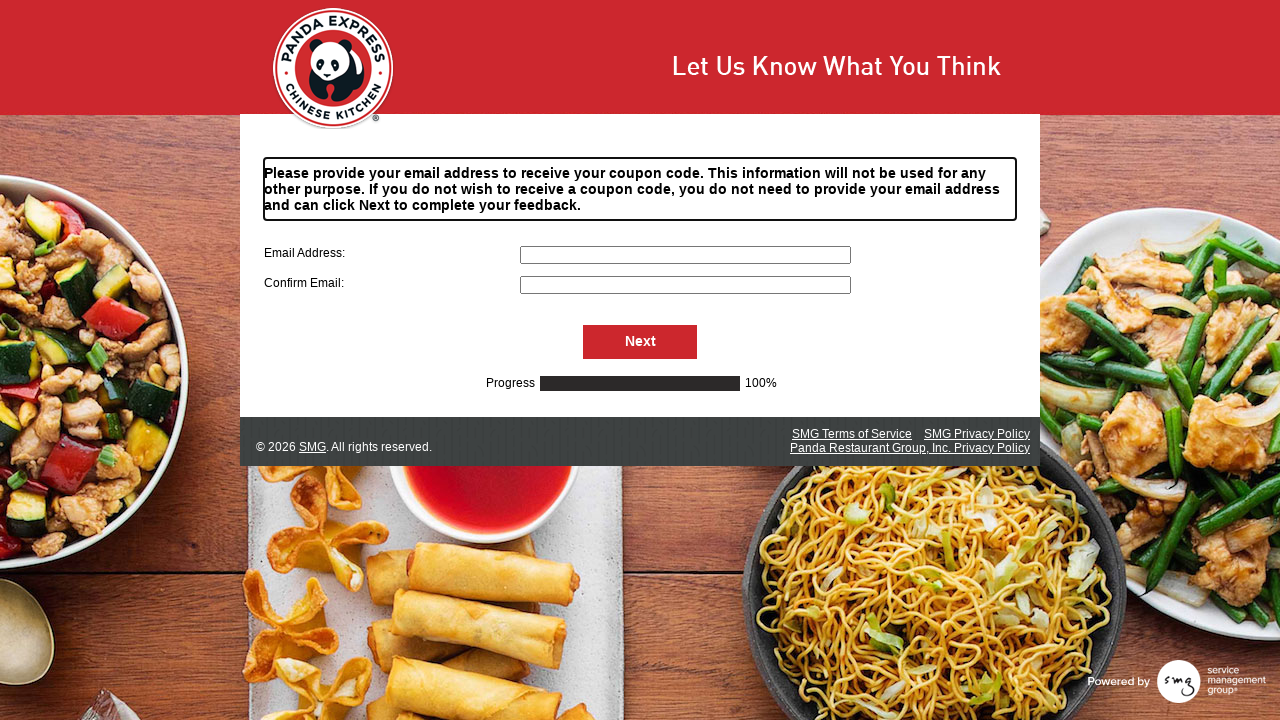

Waited for next survey page to load
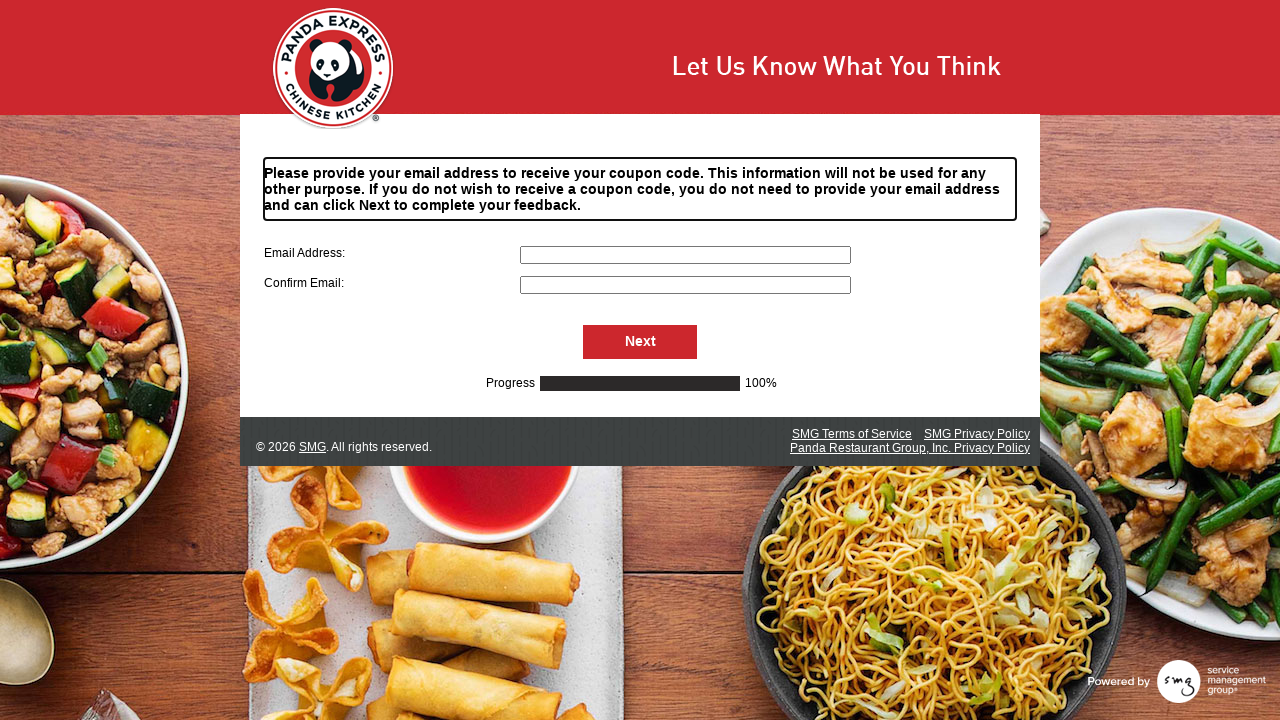

Filled first email field with 'pandatest@example.com' on input[name='S000057']
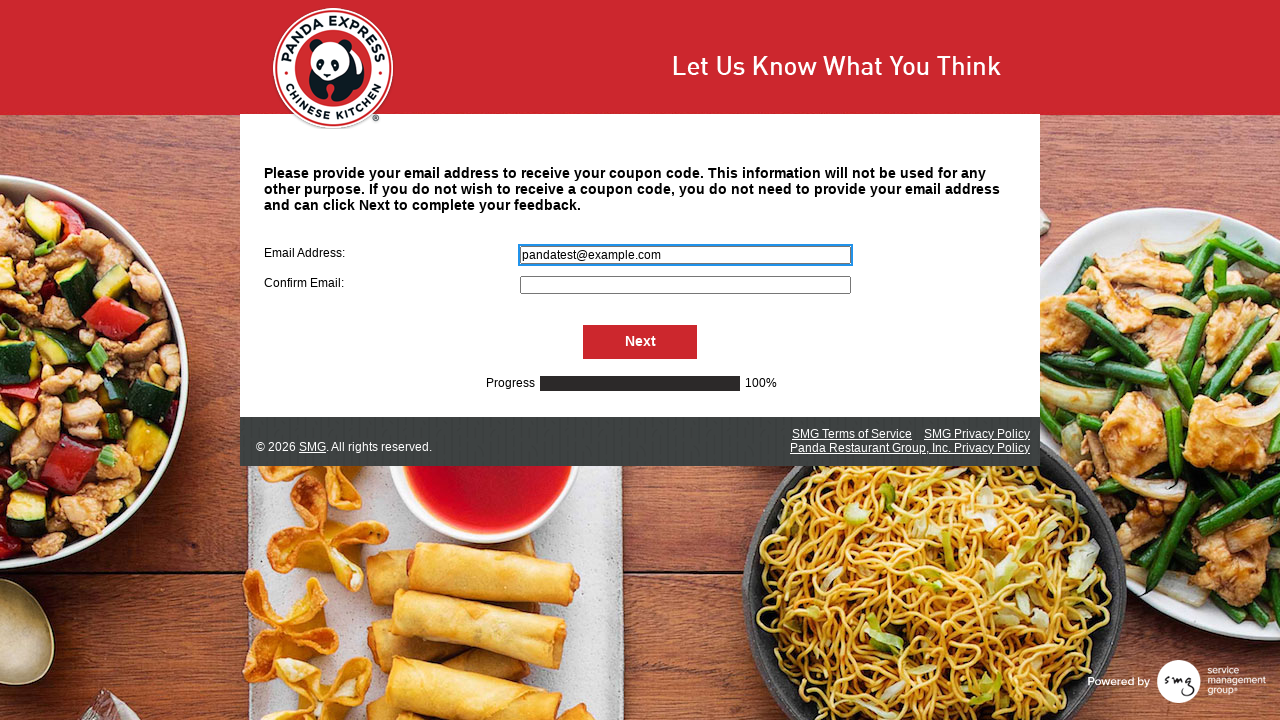

Filled second email field with 'pandatest@example.com' on input[name='S000064']
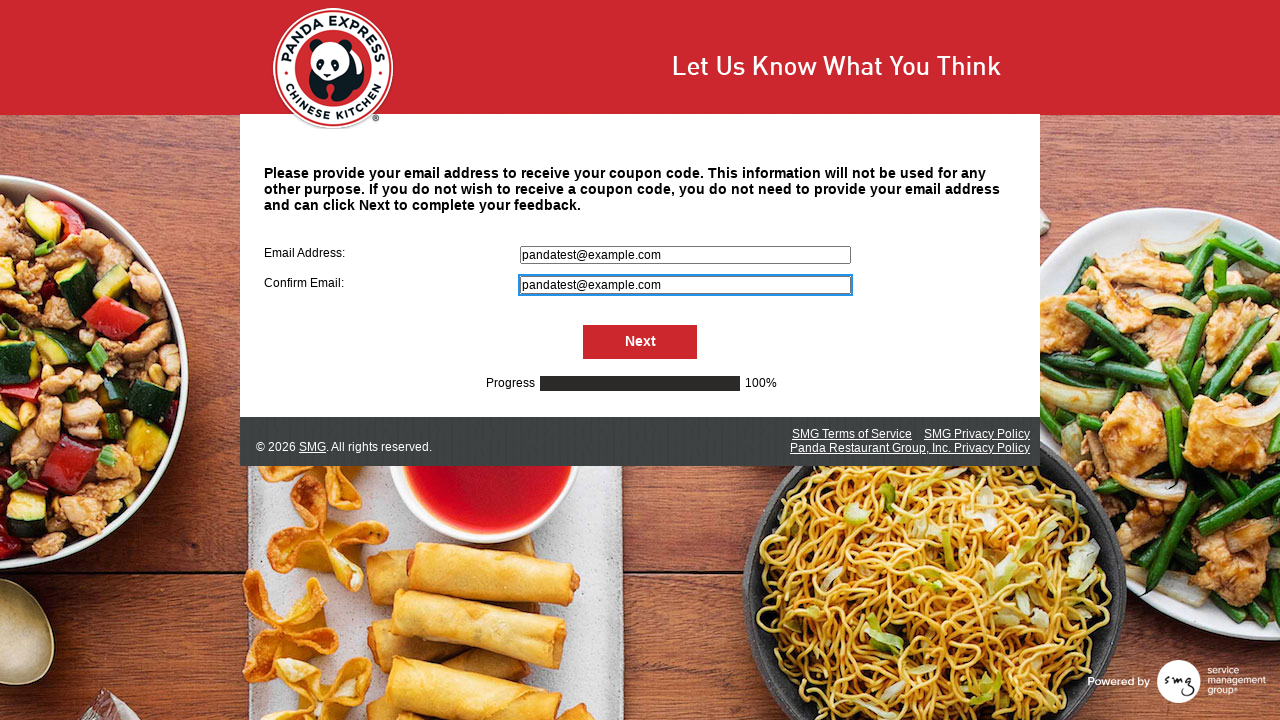

Clicked Next button on final email page at (640, 342) on #NextButton
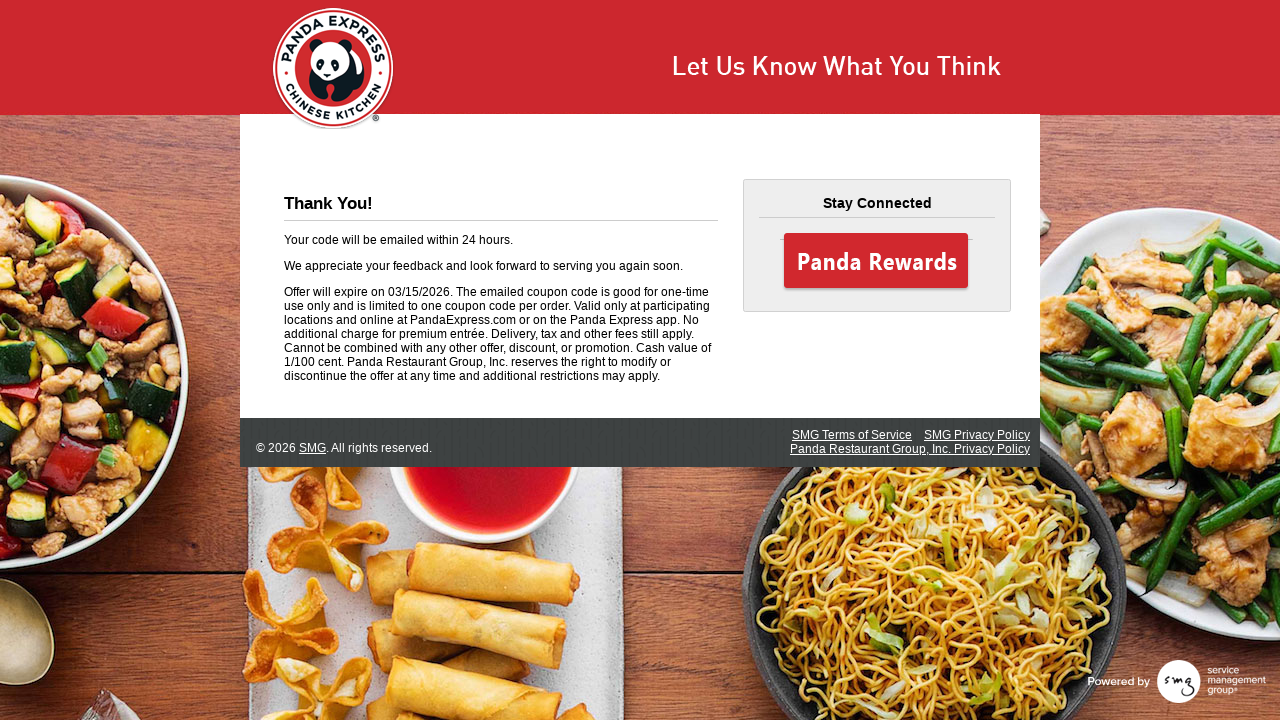

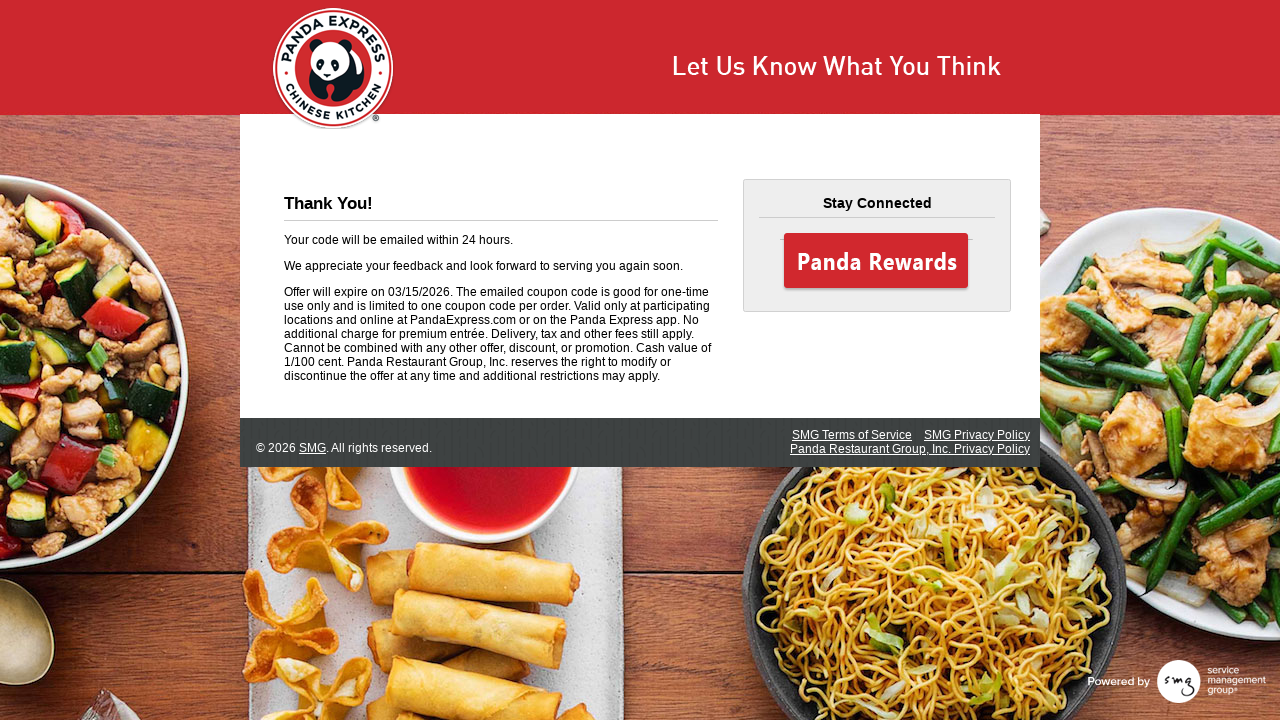